Navigates to a sortable data table page and iterates through table cells using two different methods - first by row and column indices, then by selecting all cells directly

Starting URL: https://the-internet.herokuapp.com/

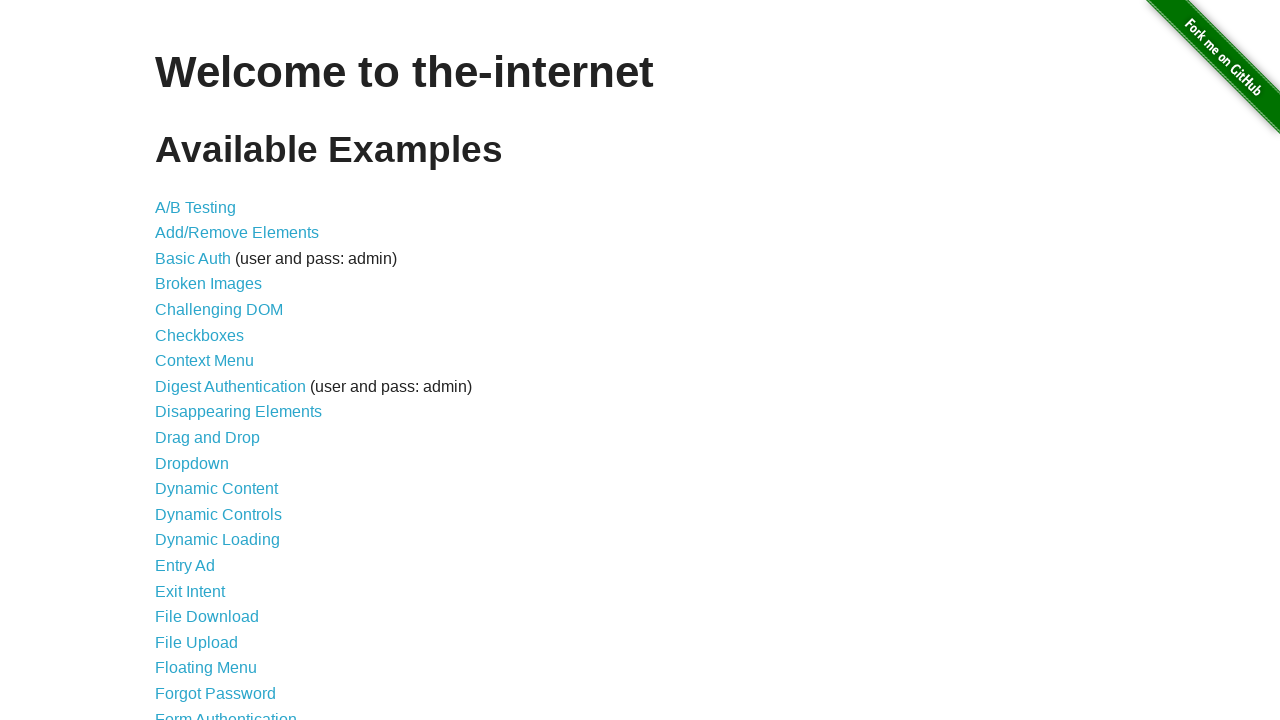

Clicked on Sortable Data Tables link at (230, 574) on text=Sortable Data Tables
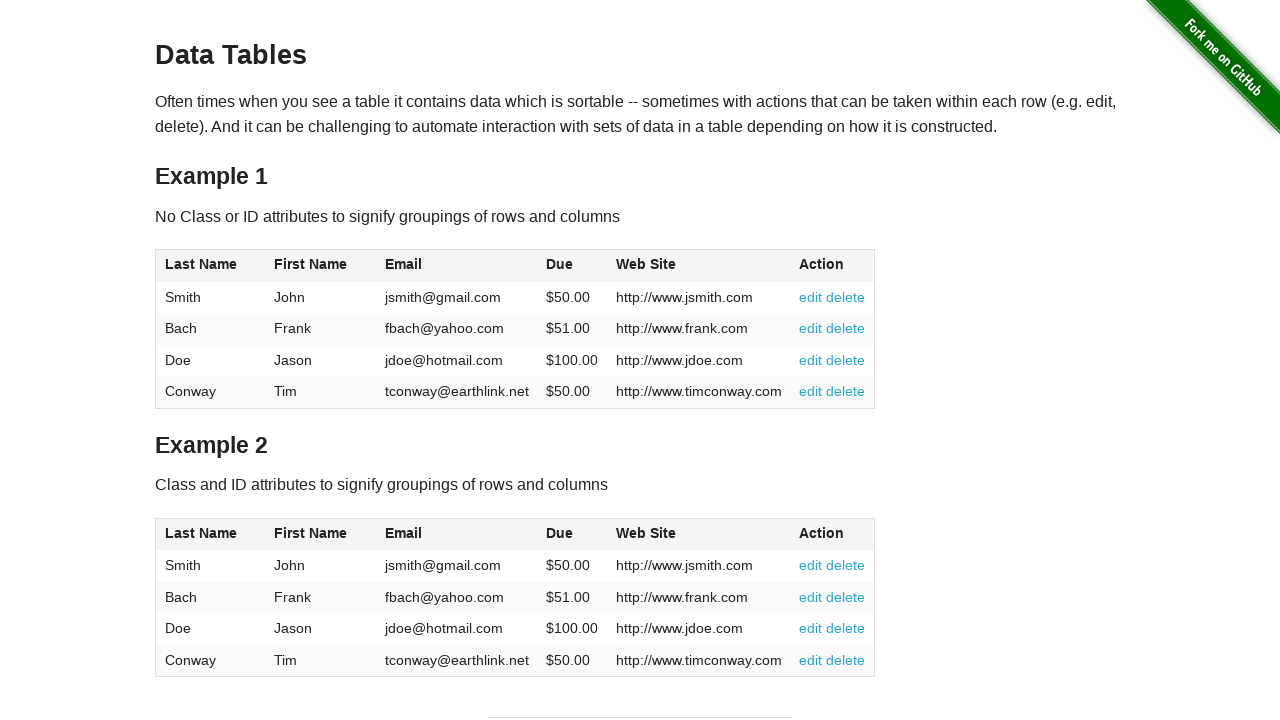

Table #table1 loaded
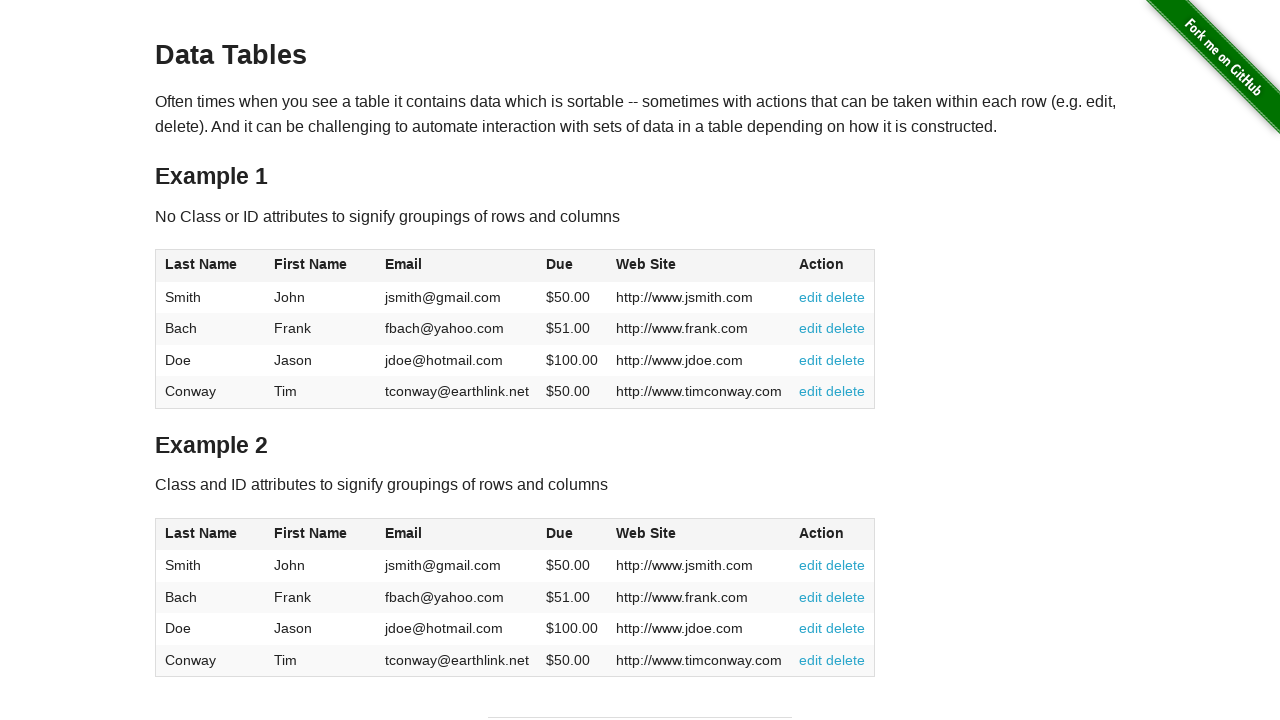

Retrieved all table rows from tbody
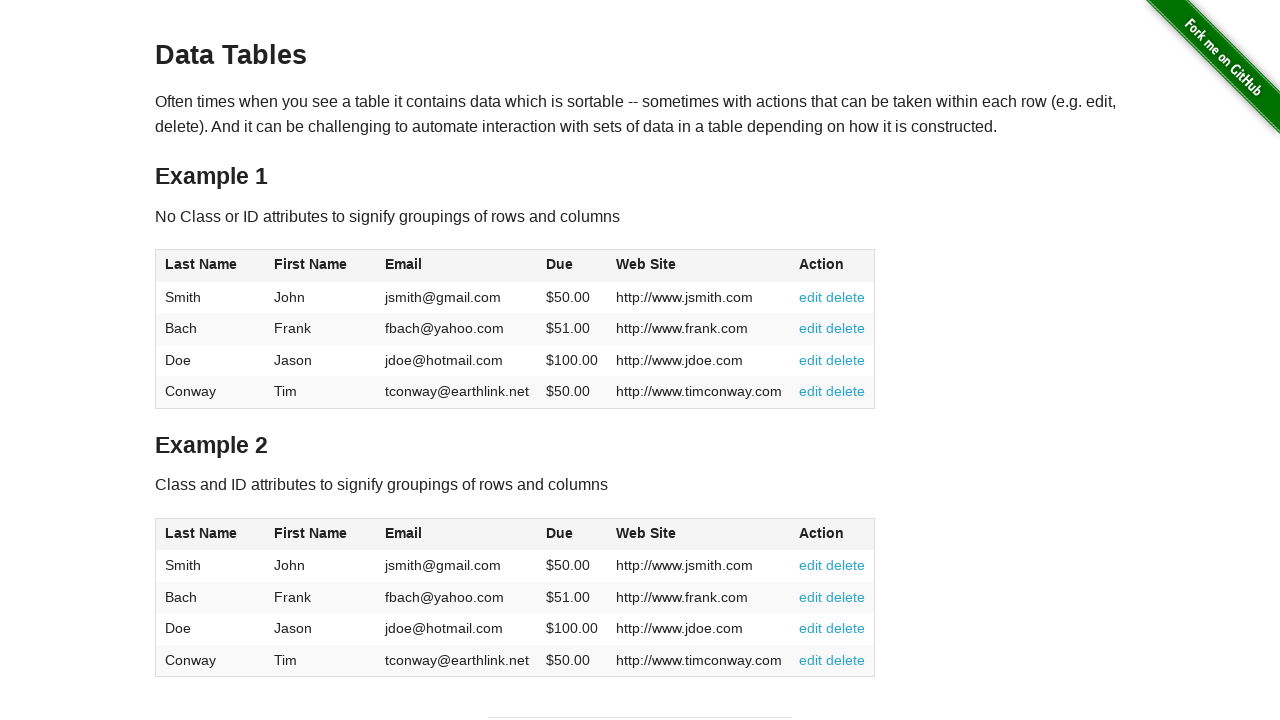

Retrieved all table header columns
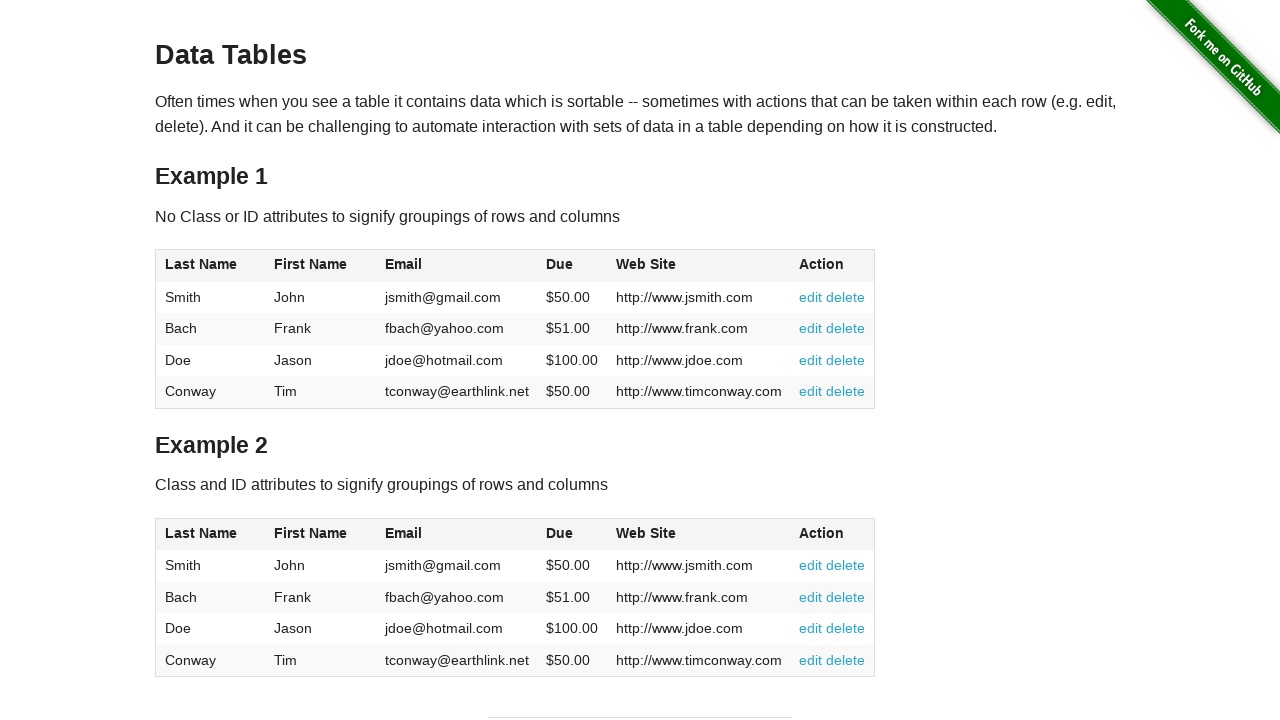

Retrieved cell text from row 1, column 1: 'Smith'
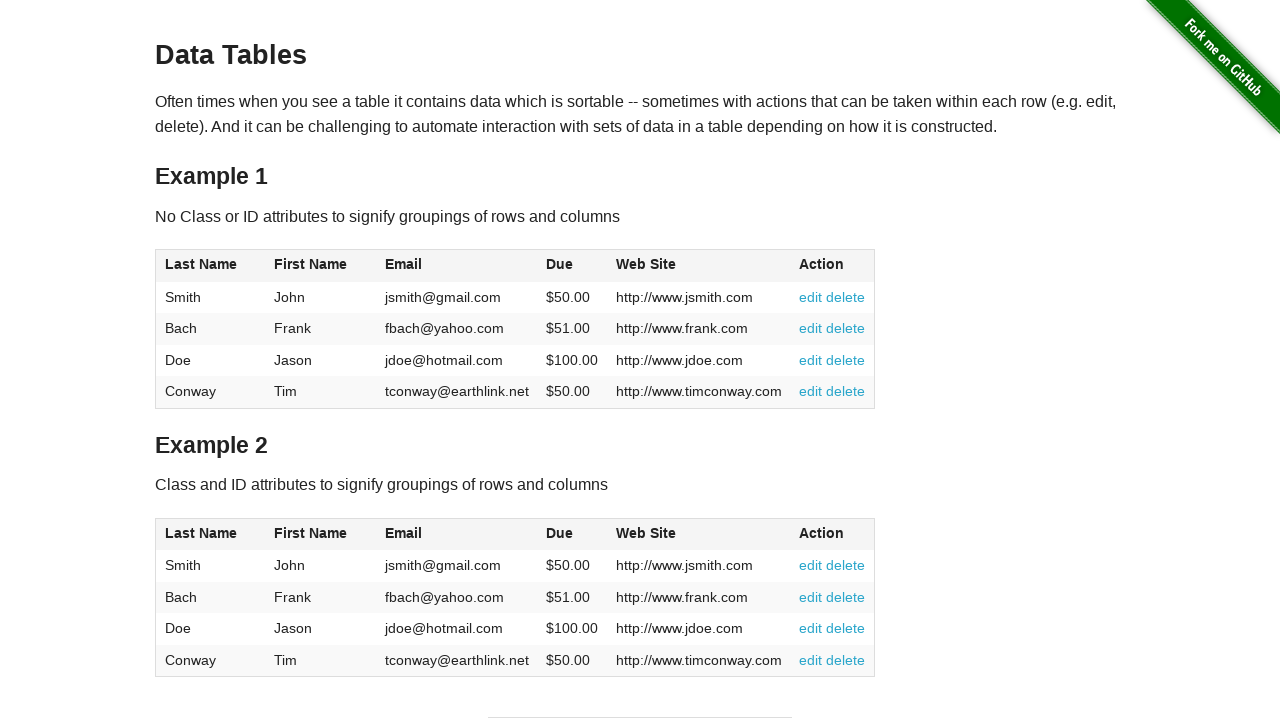

Retrieved cell text from row 1, column 2: 'John'
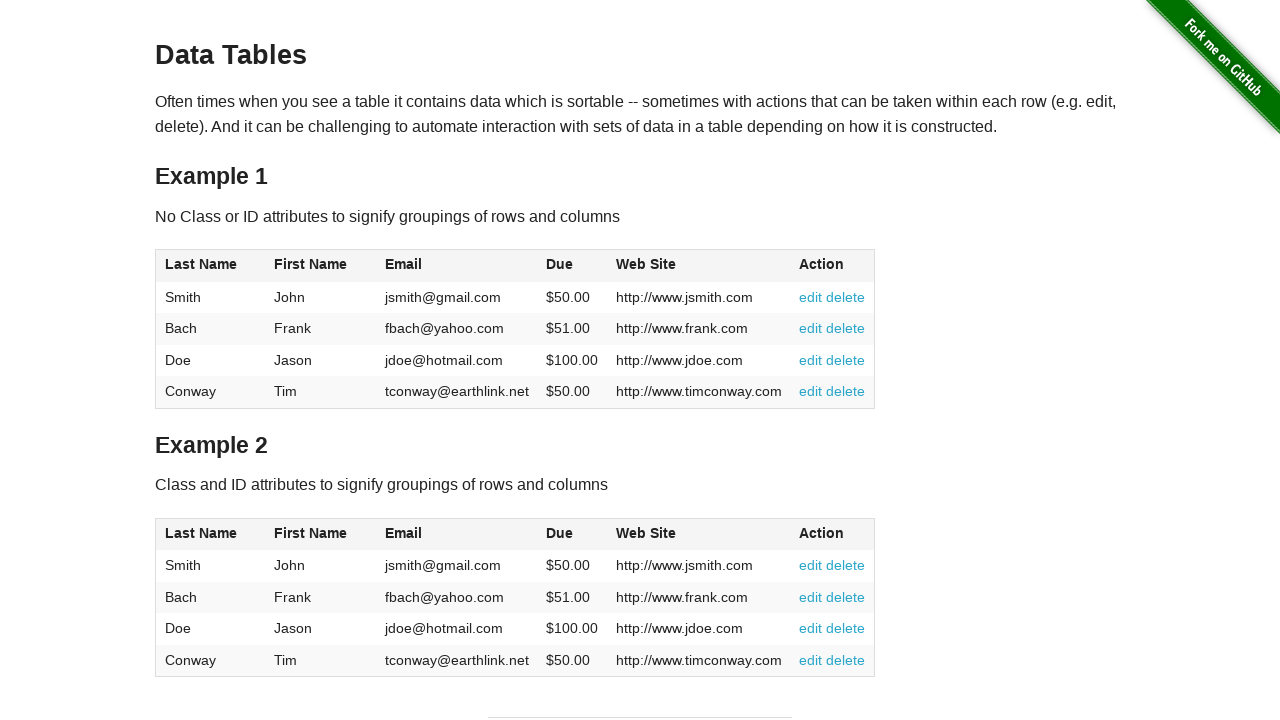

Retrieved cell text from row 1, column 3: 'jsmith@gmail.com'
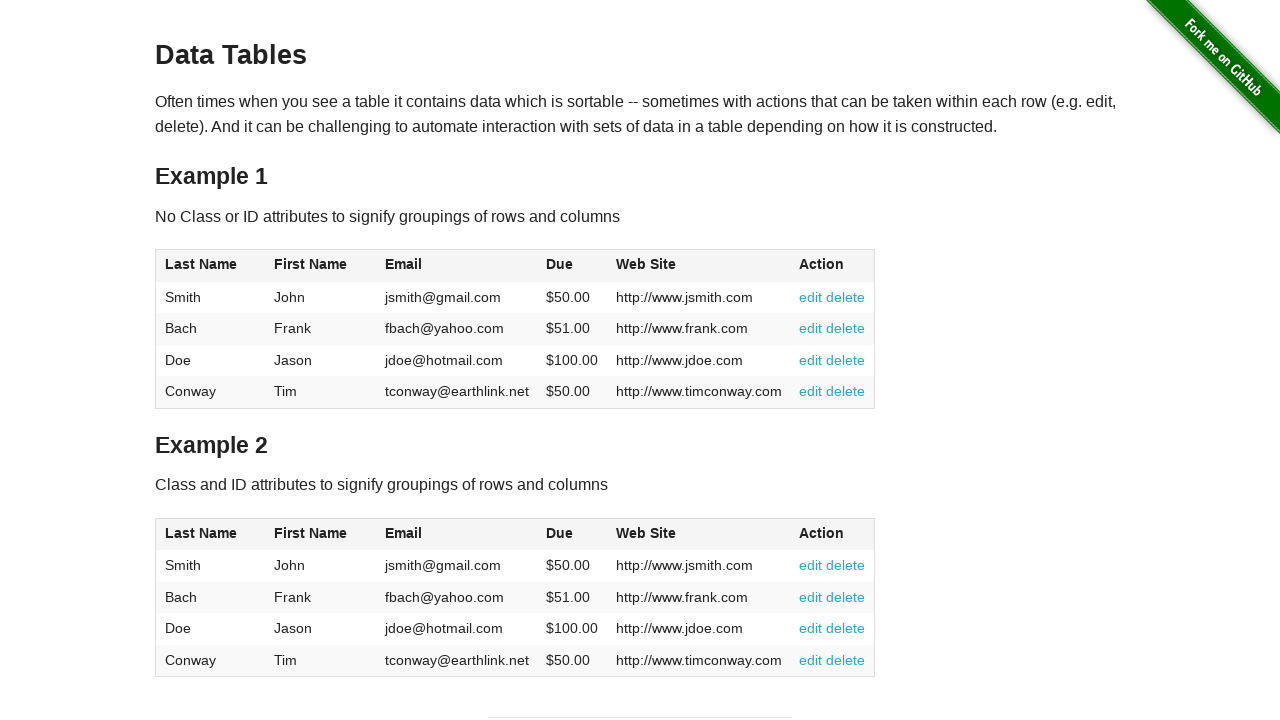

Retrieved cell text from row 1, column 4: '$50.00'
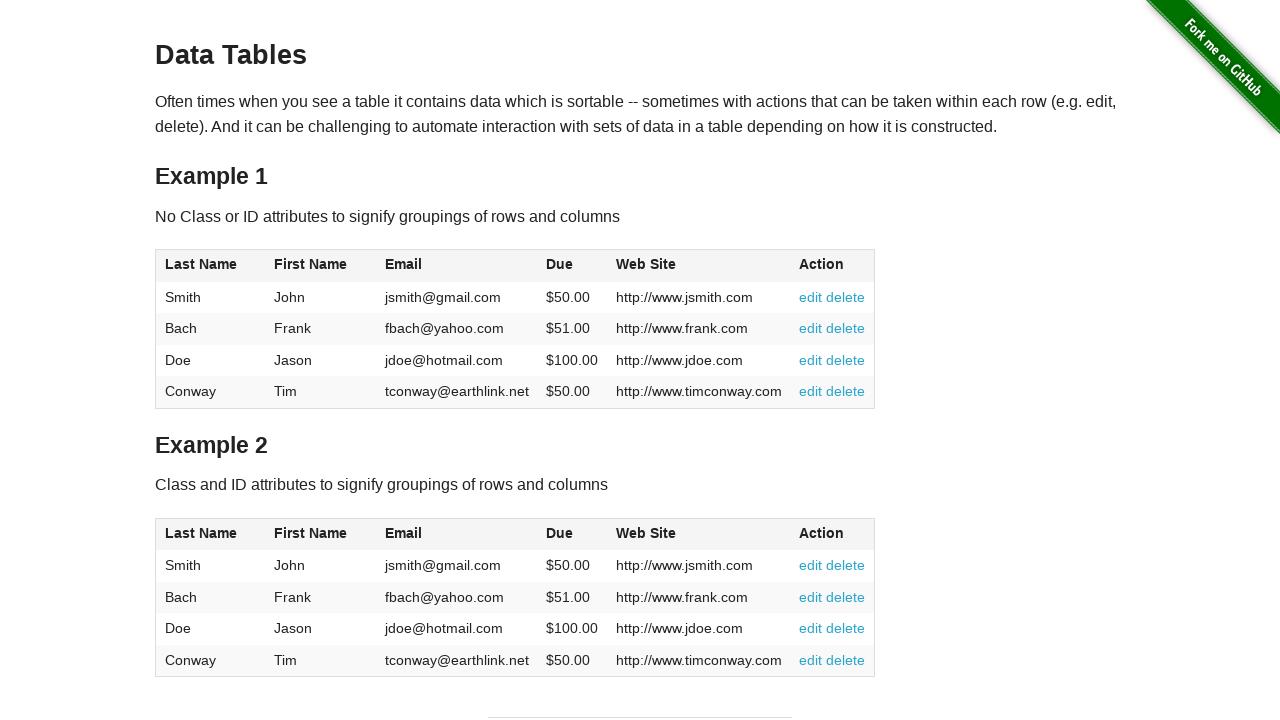

Retrieved cell text from row 1, column 5: 'http://www.jsmith.com'
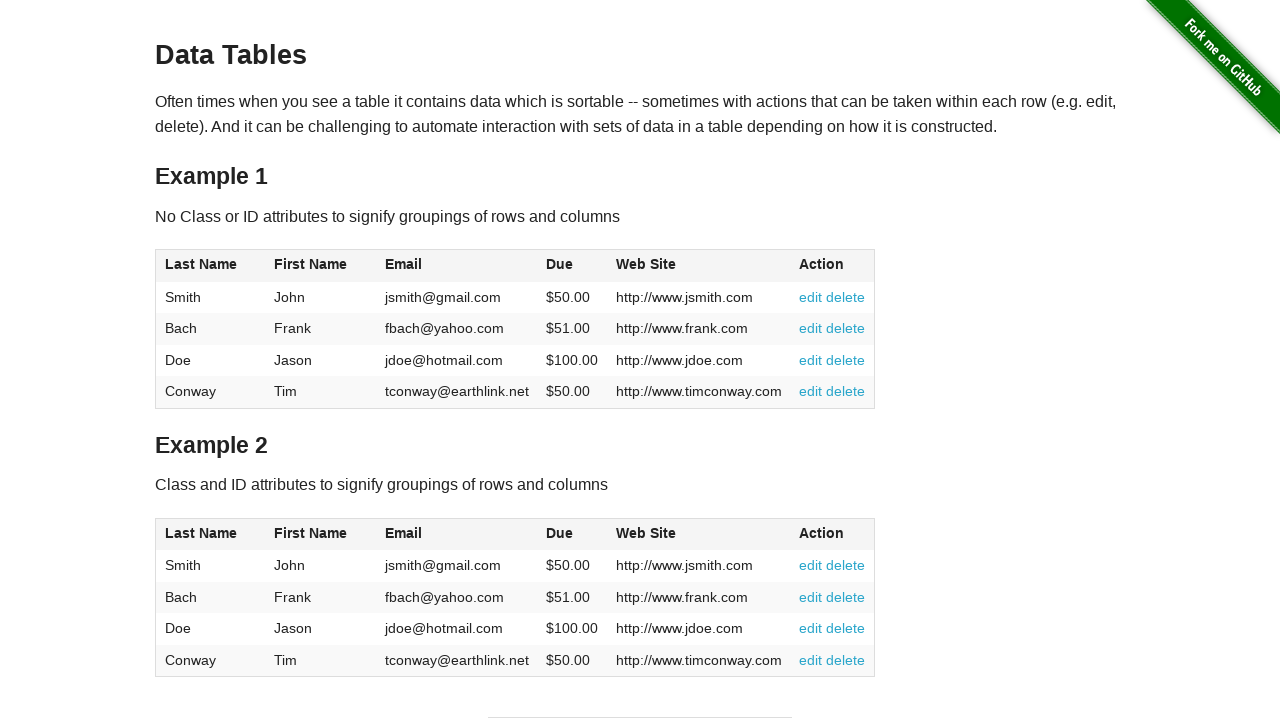

Retrieved cell text from row 1, column 6: '
          edit
          delete
        '
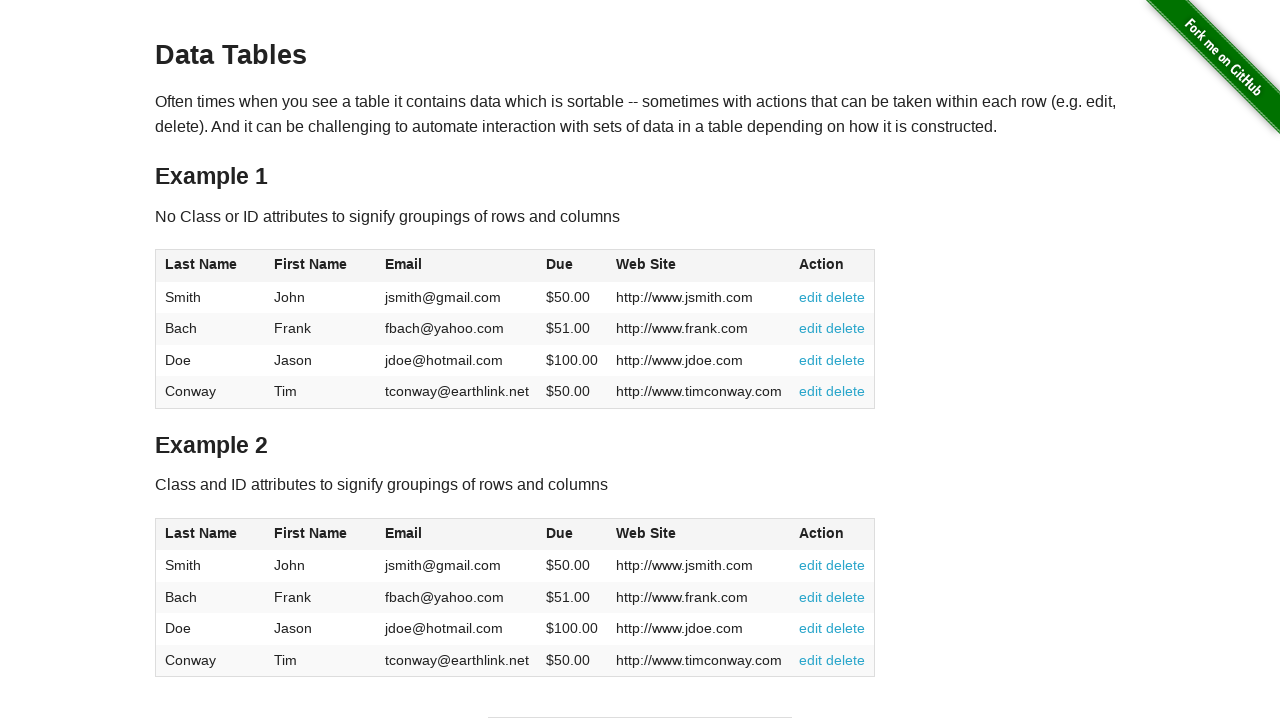

Retrieved cell text from row 2, column 1: 'Bach'
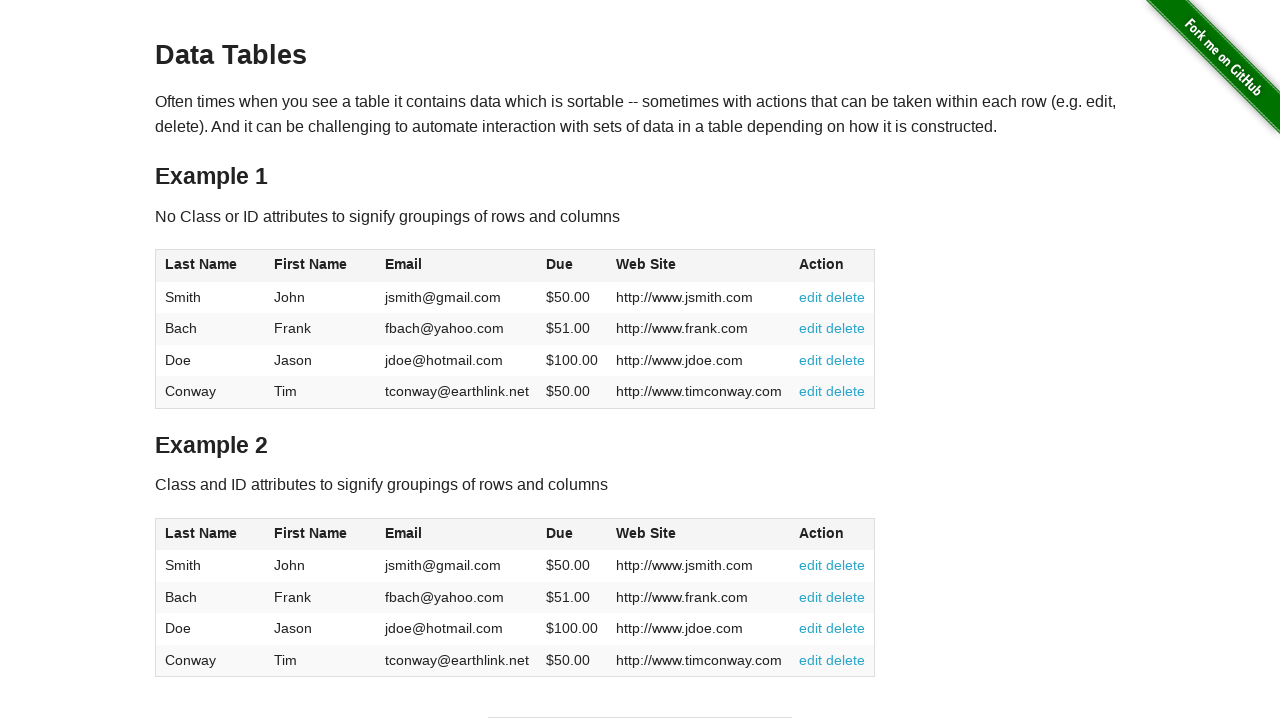

Retrieved cell text from row 2, column 2: 'Frank'
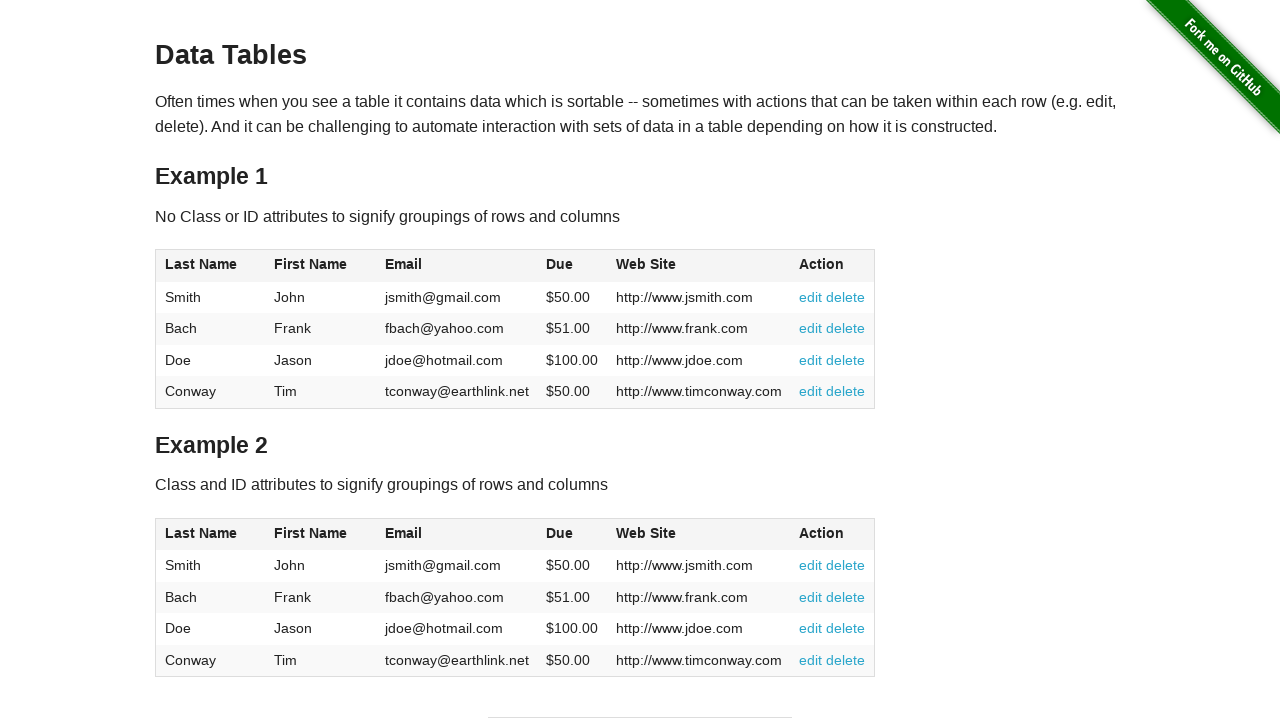

Retrieved cell text from row 2, column 3: 'fbach@yahoo.com'
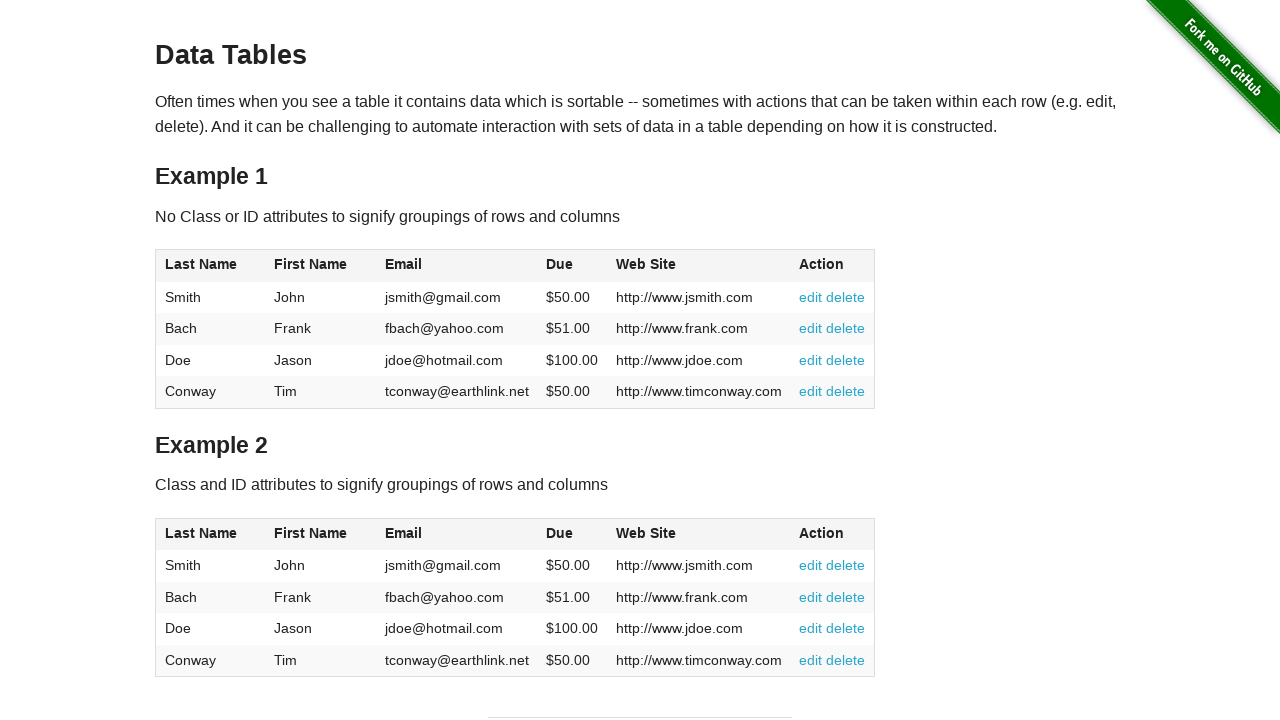

Retrieved cell text from row 2, column 4: '$51.00'
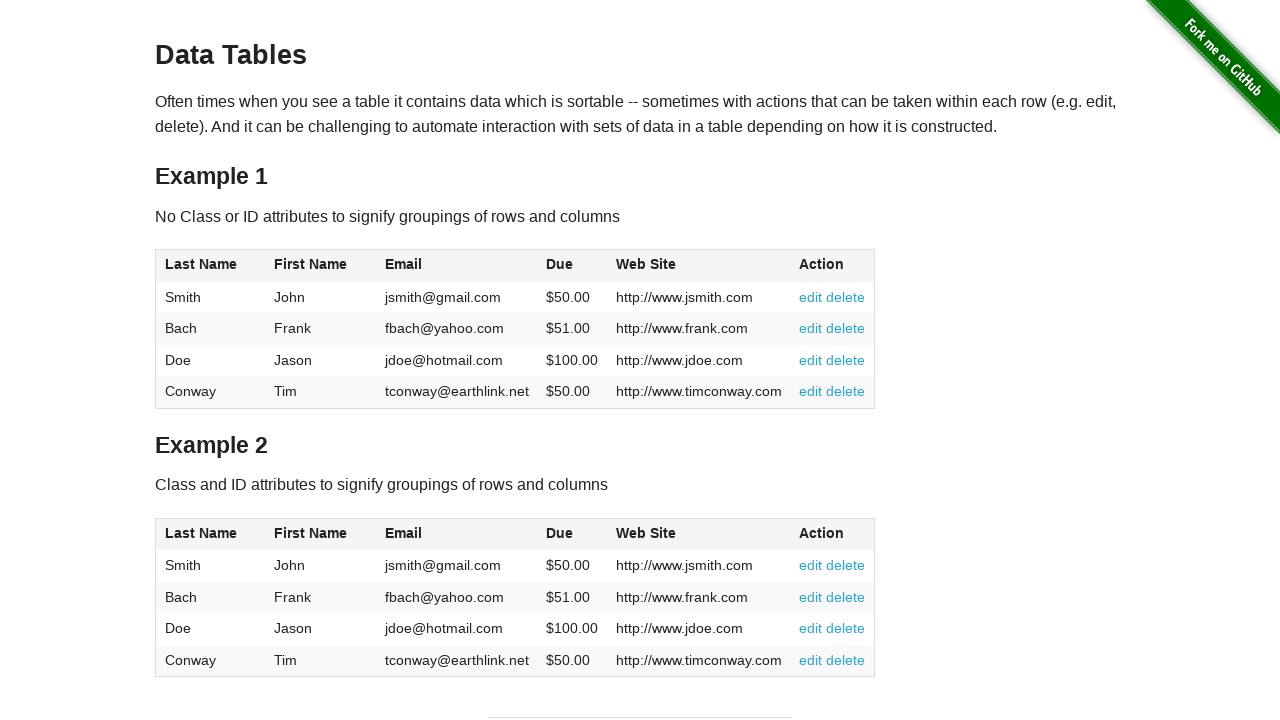

Retrieved cell text from row 2, column 5: 'http://www.frank.com'
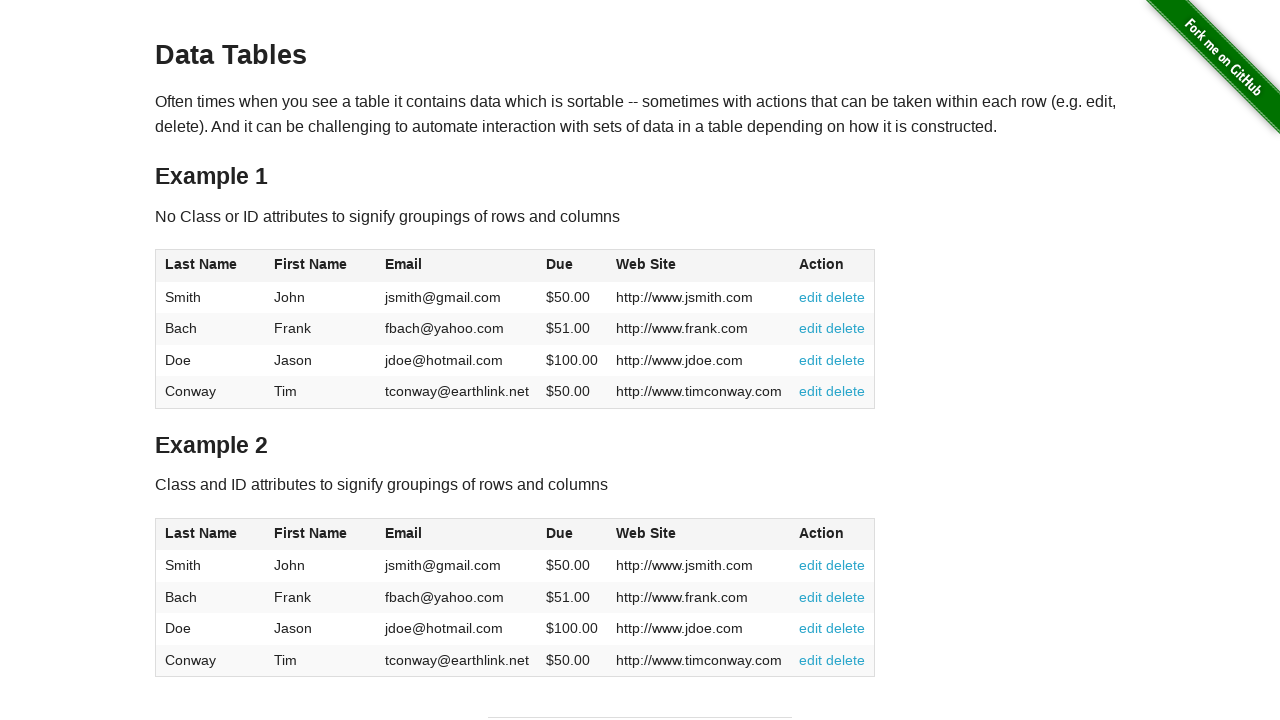

Retrieved cell text from row 2, column 6: '
          edit
          delete
        '
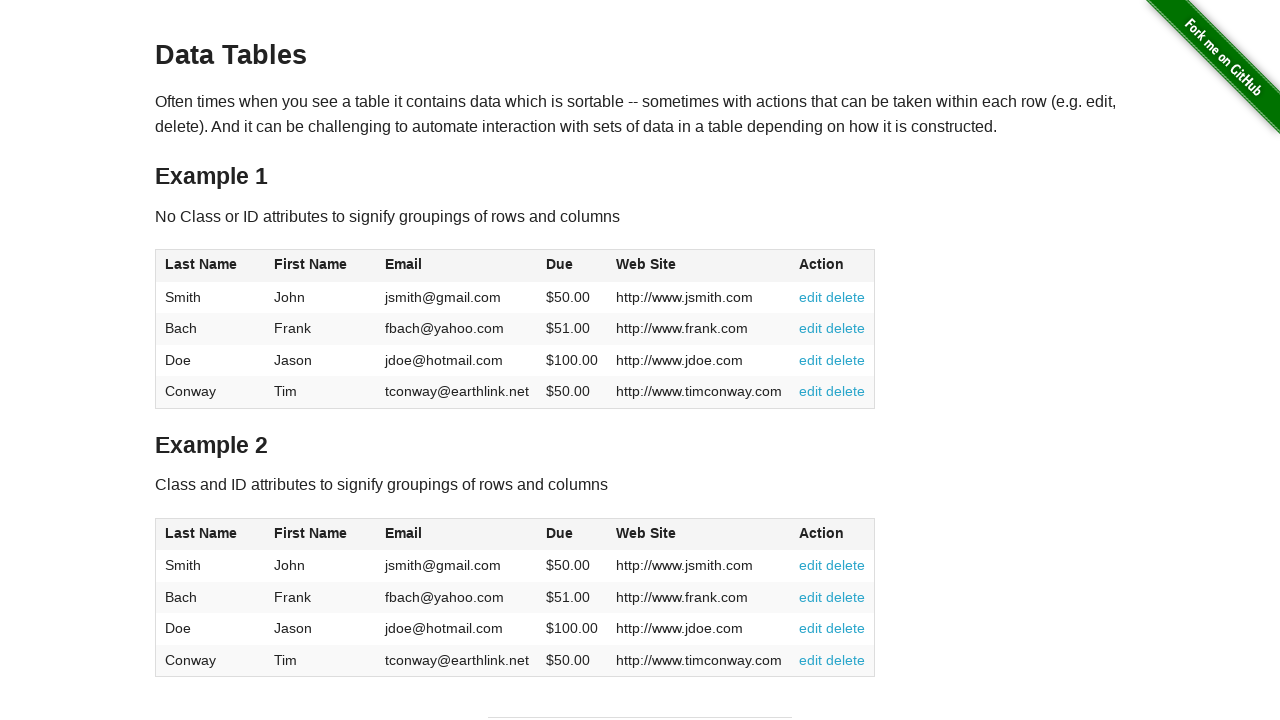

Retrieved cell text from row 3, column 1: 'Doe'
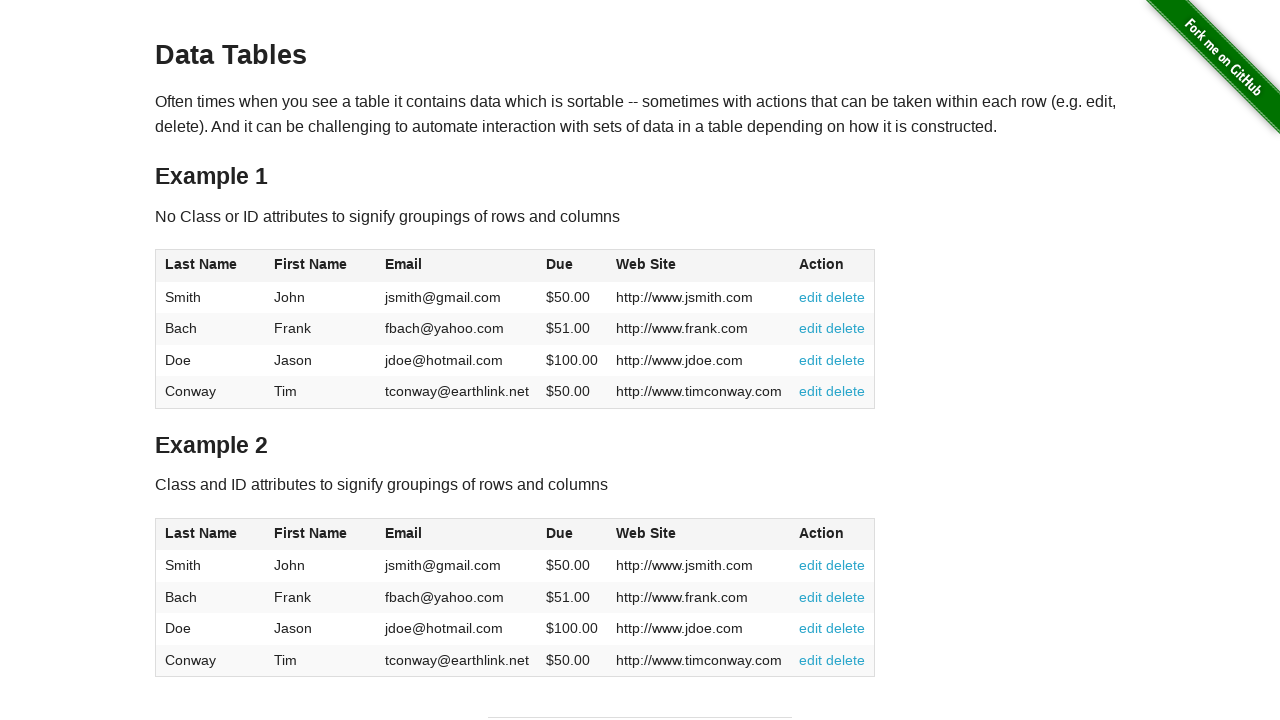

Retrieved cell text from row 3, column 2: 'Jason'
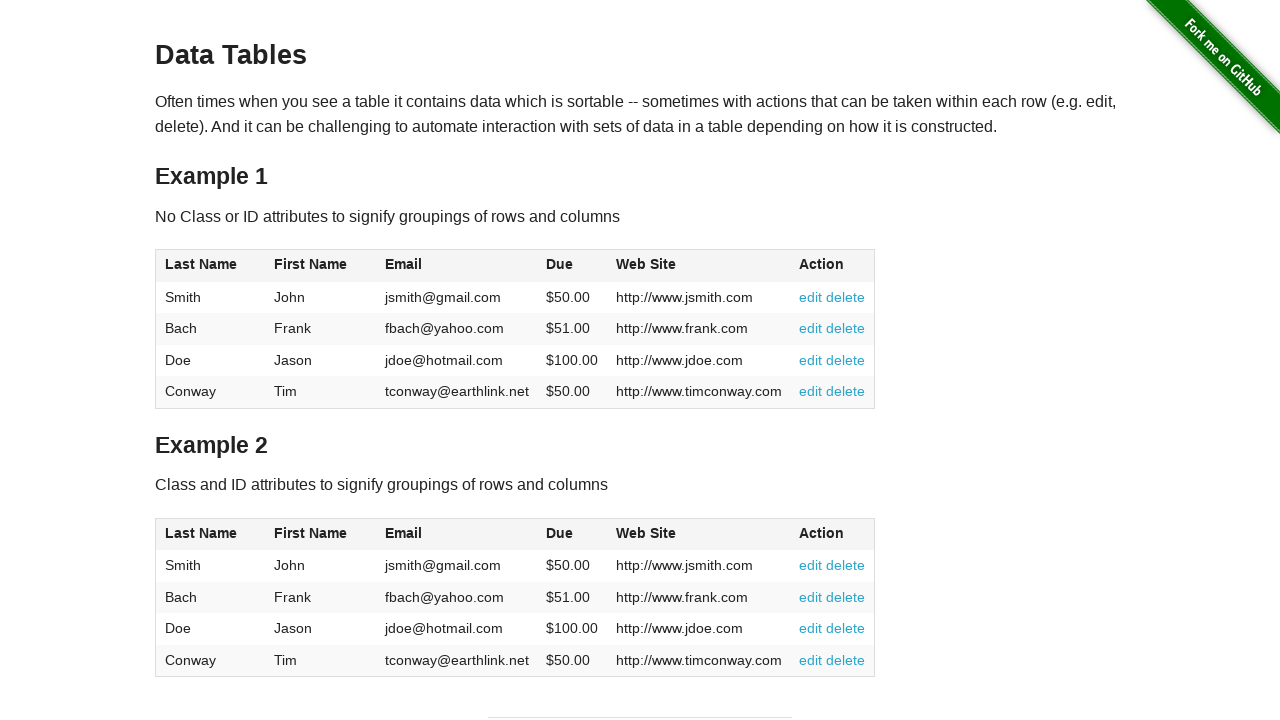

Retrieved cell text from row 3, column 3: 'jdoe@hotmail.com'
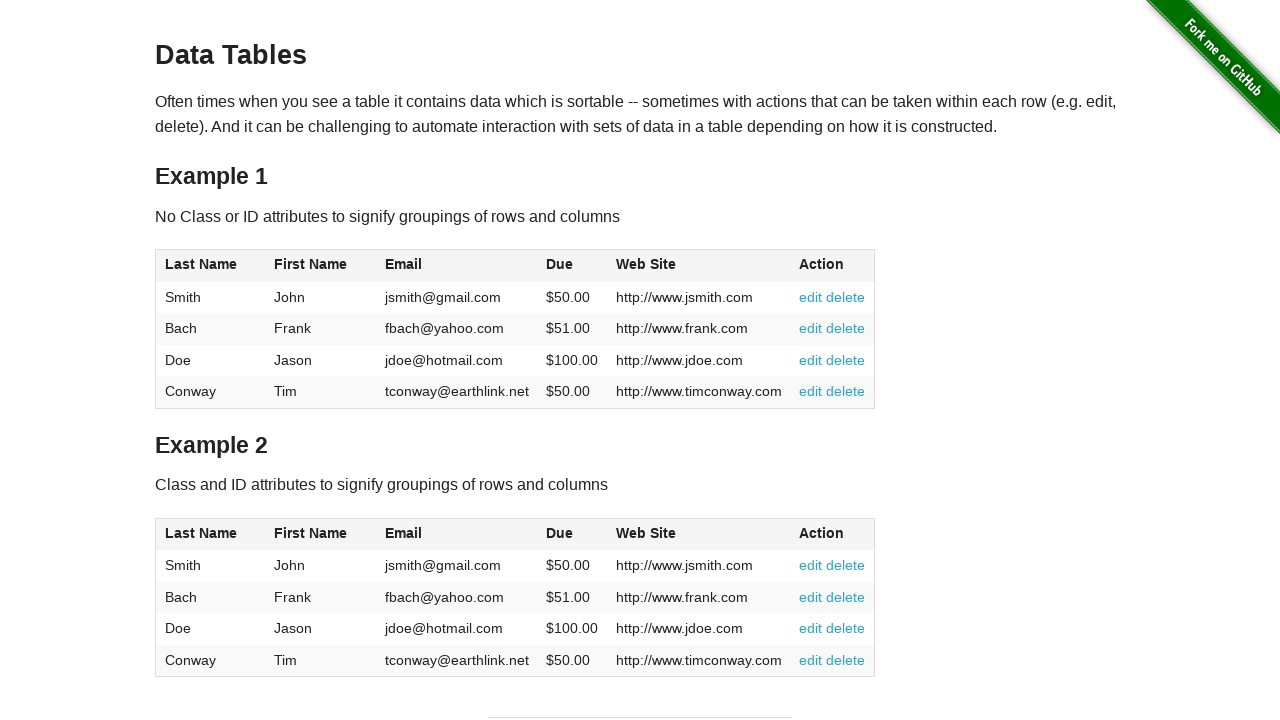

Retrieved cell text from row 3, column 4: '$100.00'
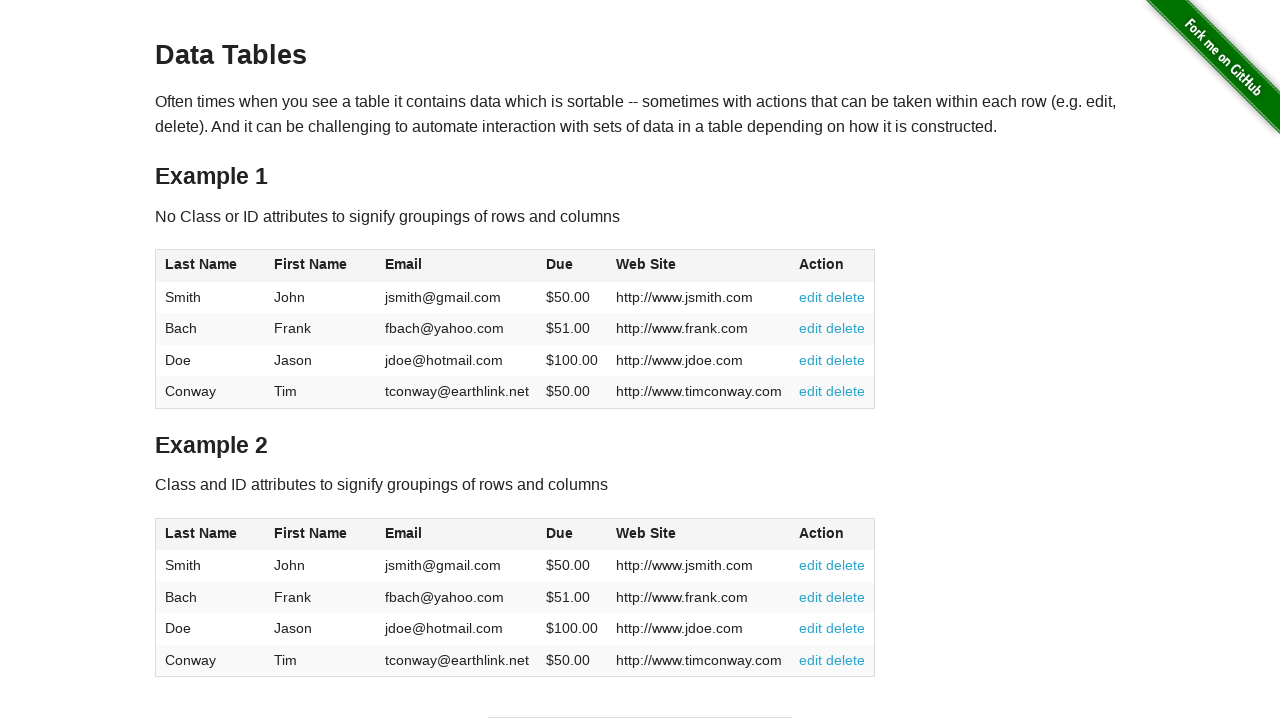

Retrieved cell text from row 3, column 5: 'http://www.jdoe.com'
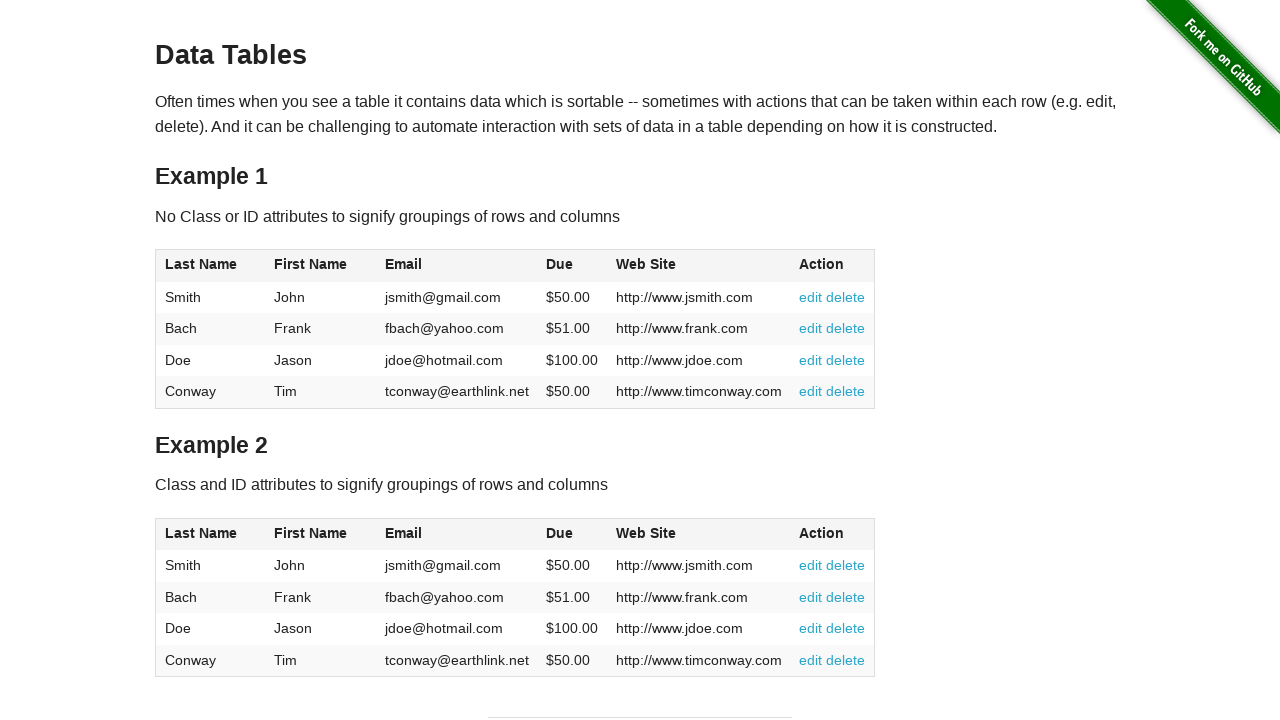

Retrieved cell text from row 3, column 6: '
          edit
          delete
        '
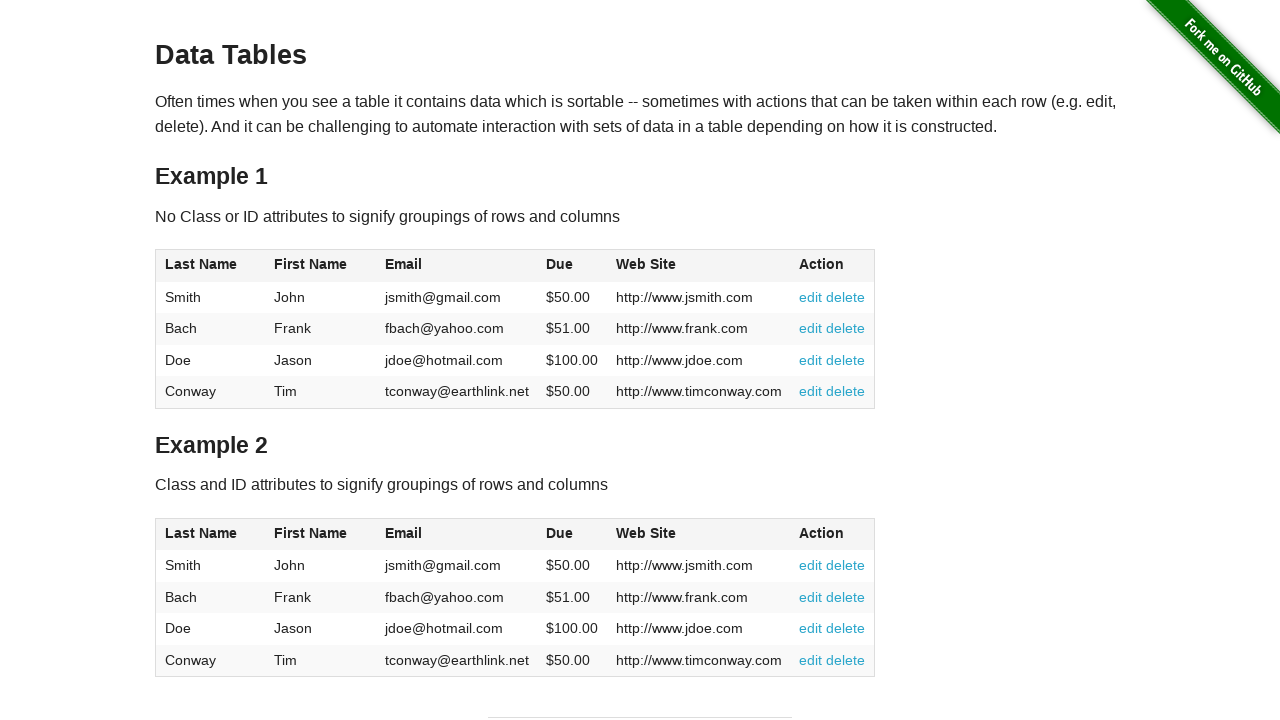

Retrieved cell text from row 4, column 1: 'Conway'
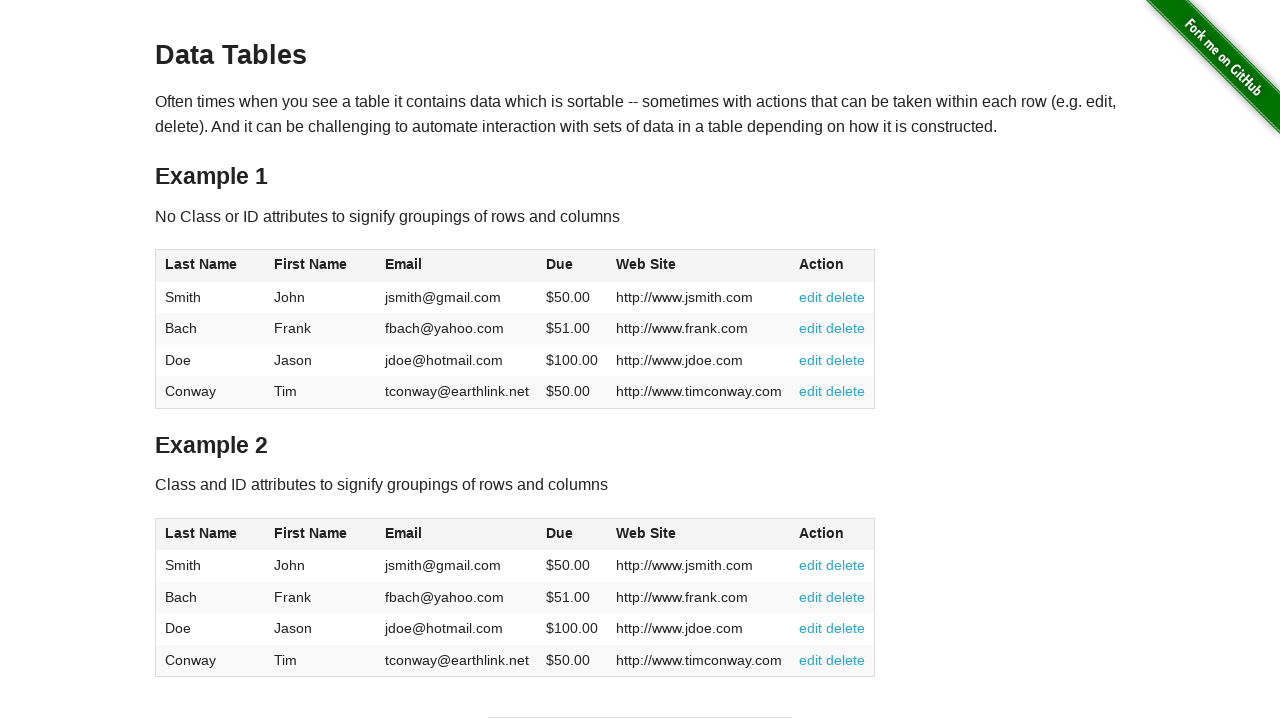

Retrieved cell text from row 4, column 2: 'Tim'
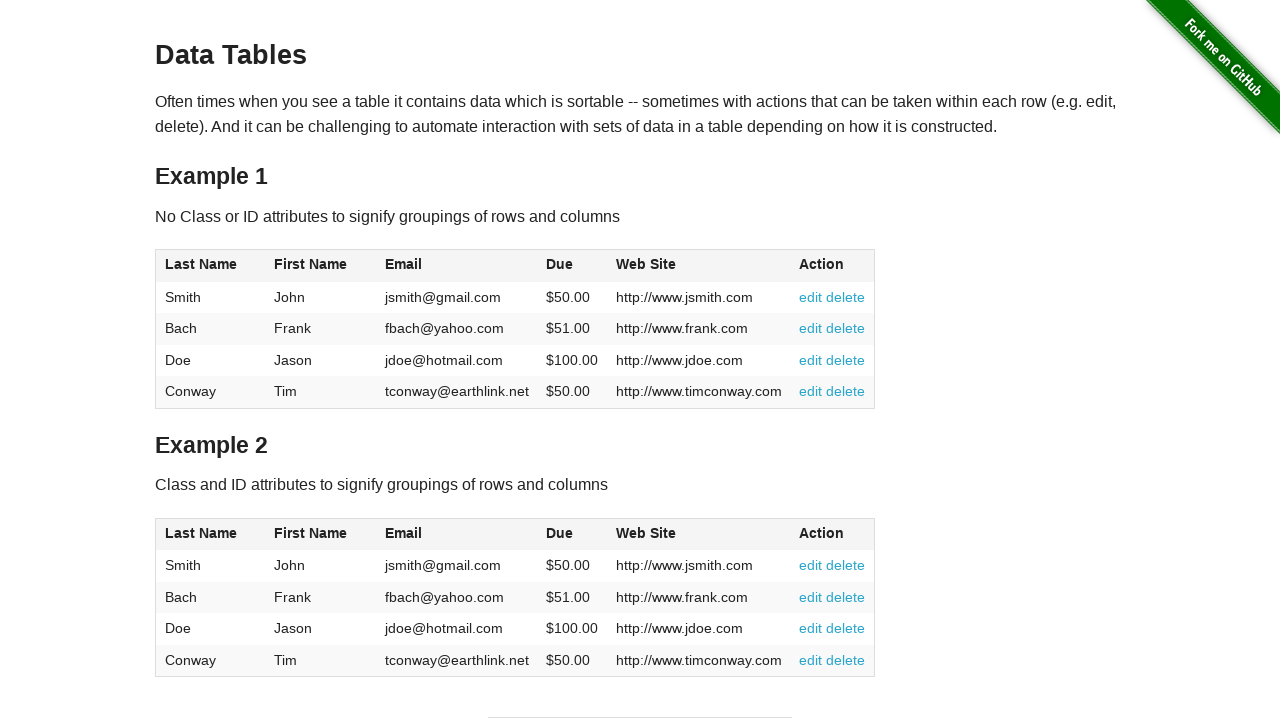

Retrieved cell text from row 4, column 3: 'tconway@earthlink.net'
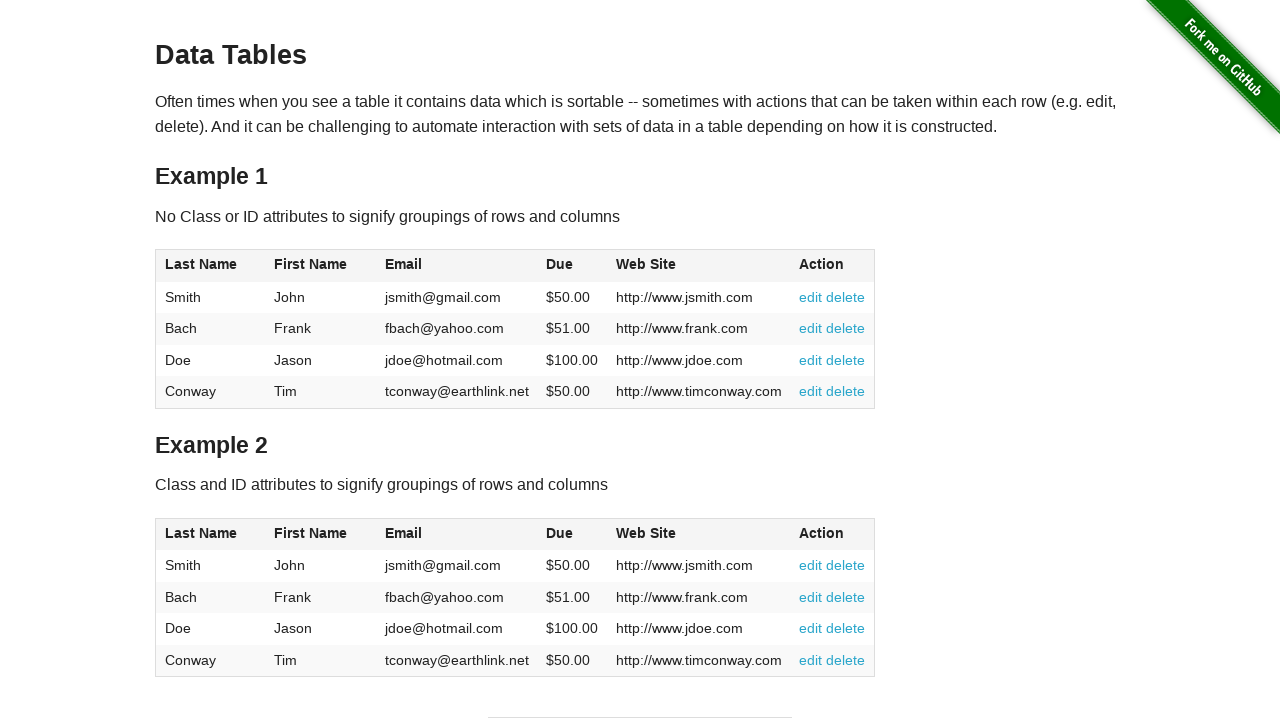

Retrieved cell text from row 4, column 4: '$50.00'
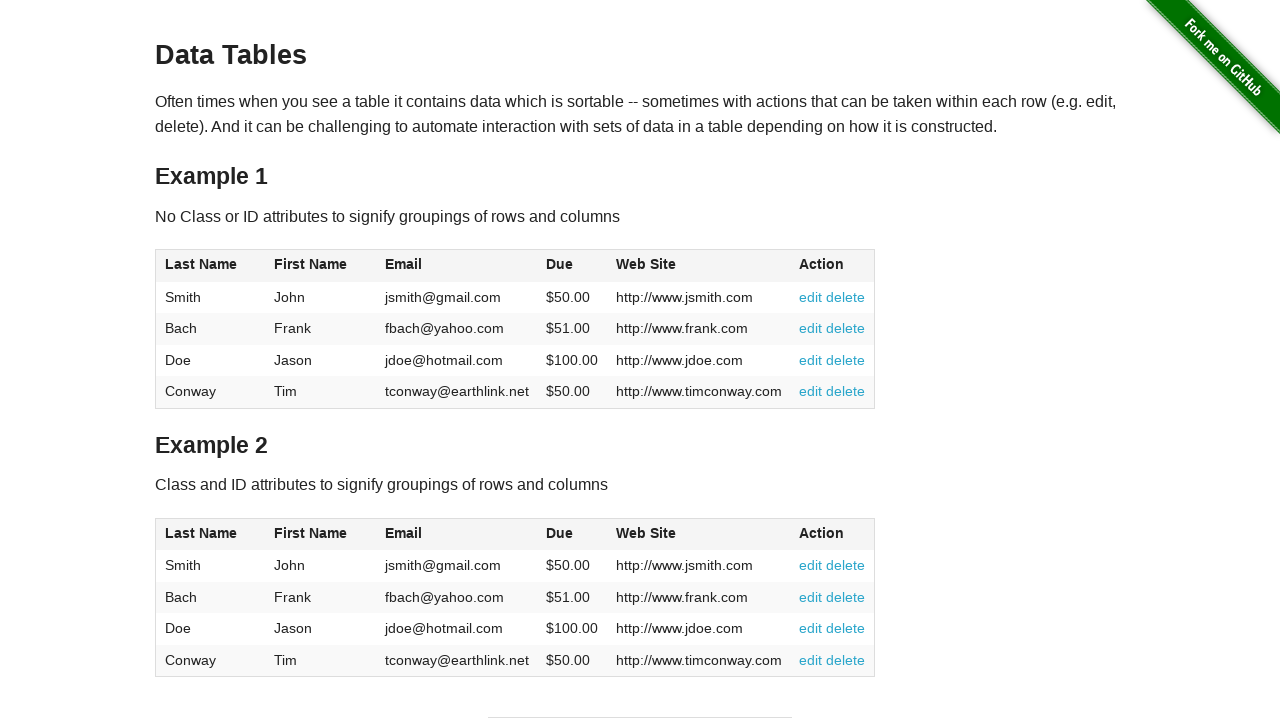

Retrieved cell text from row 4, column 5: 'http://www.timconway.com'
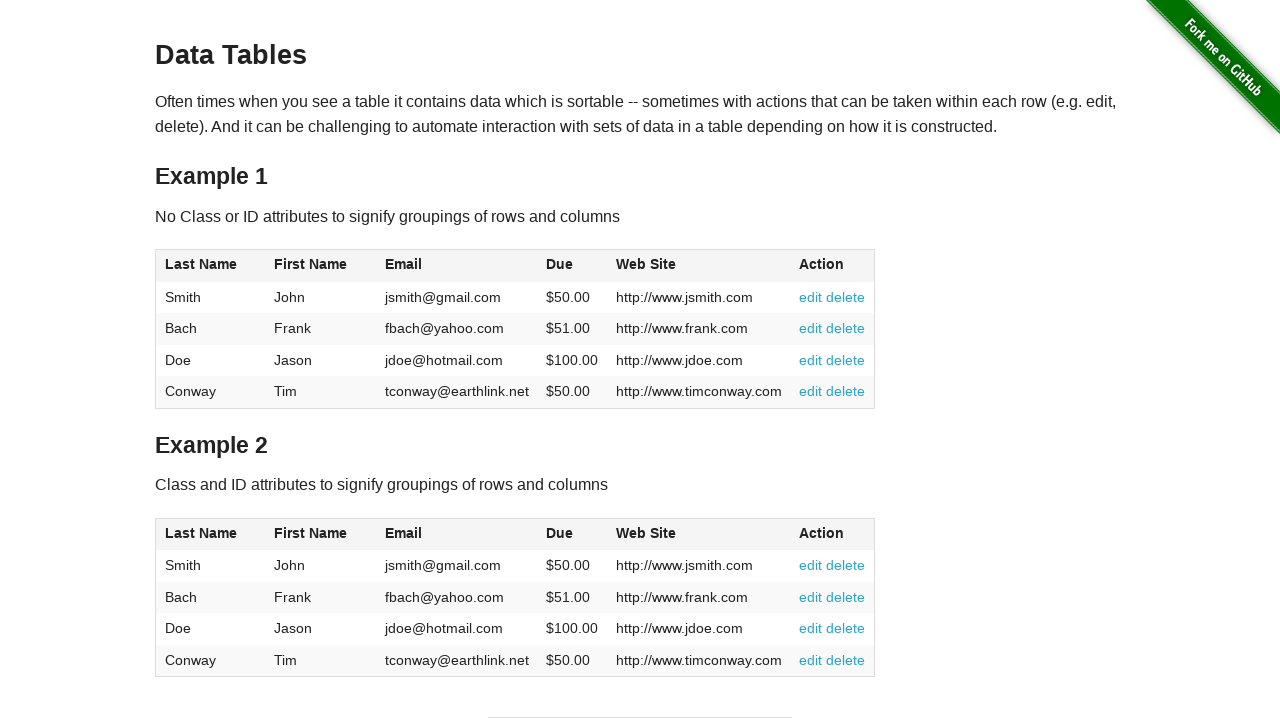

Retrieved cell text from row 4, column 6: '
          edit
          delete
        '
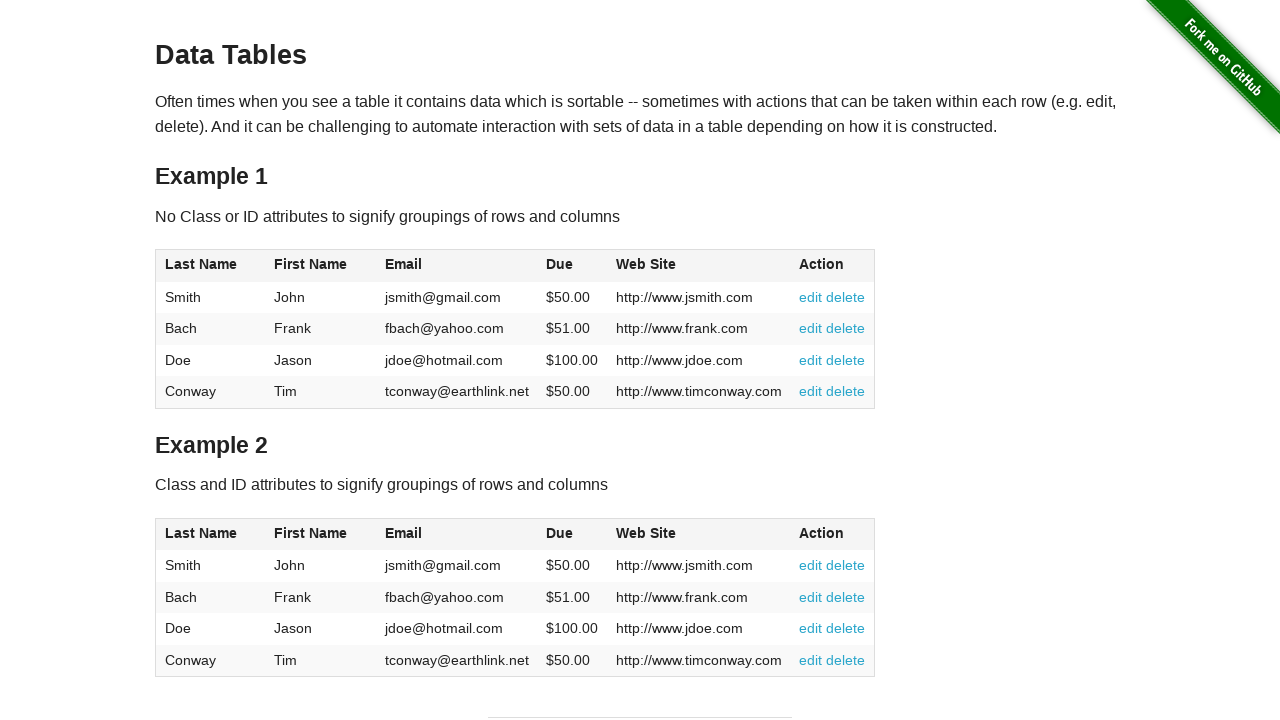

Retrieved all table cells directly
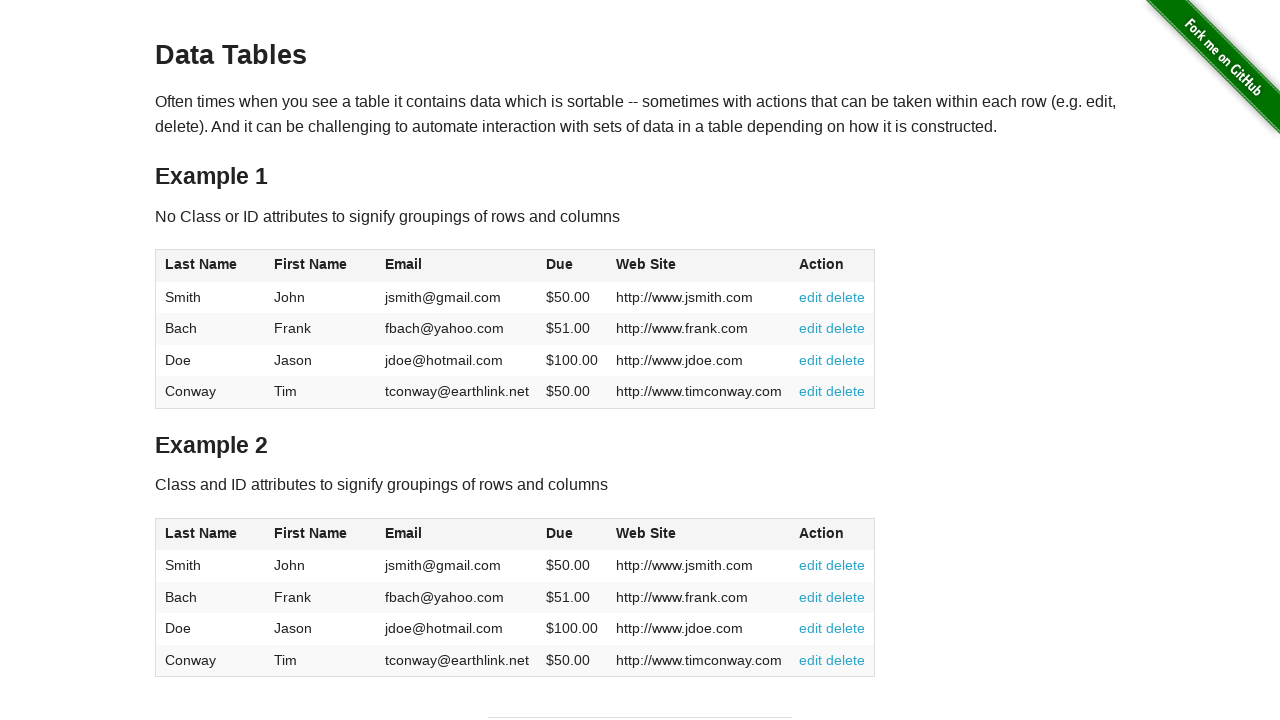

Retrieved cell text: 'Smith'
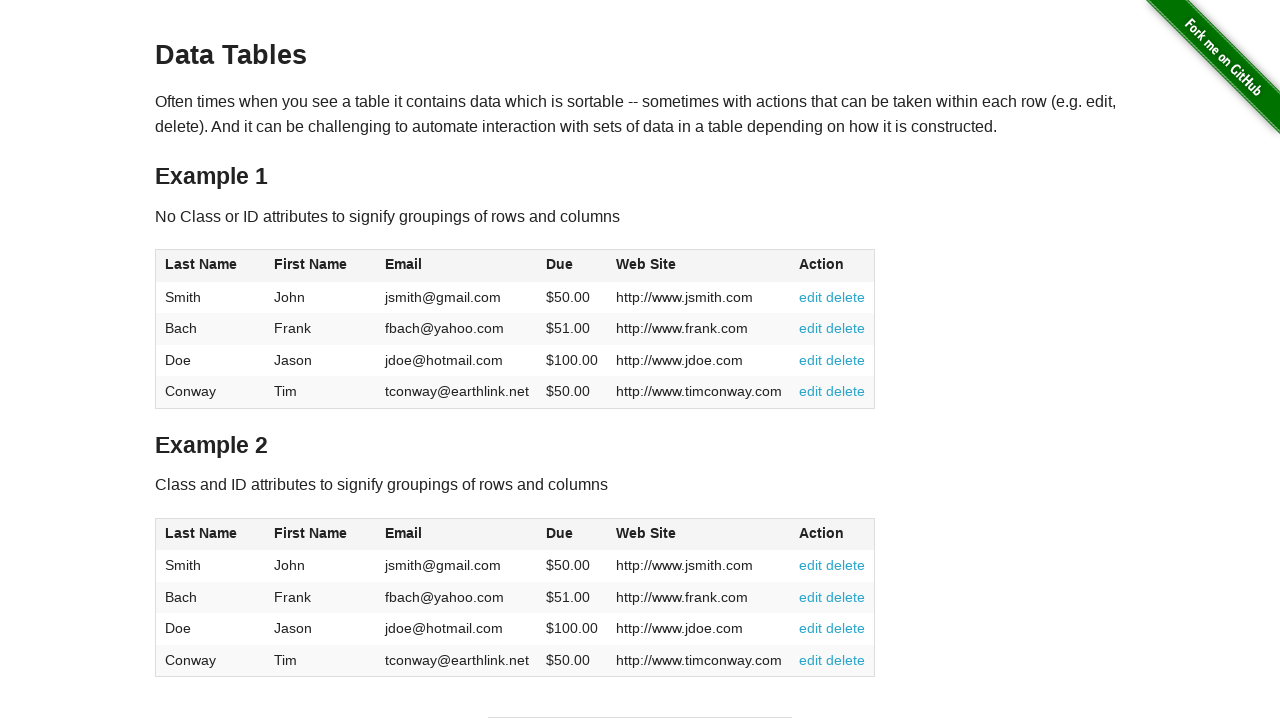

Retrieved cell text: 'John'
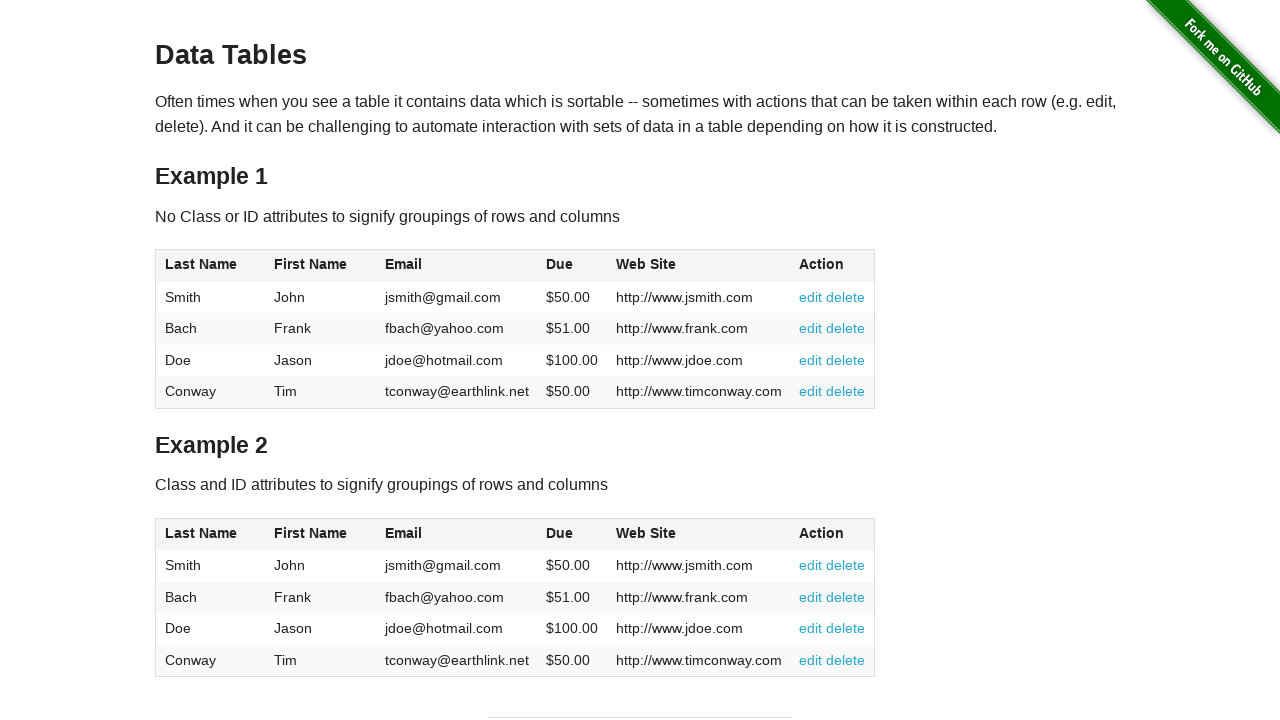

Retrieved cell text: 'jsmith@gmail.com'
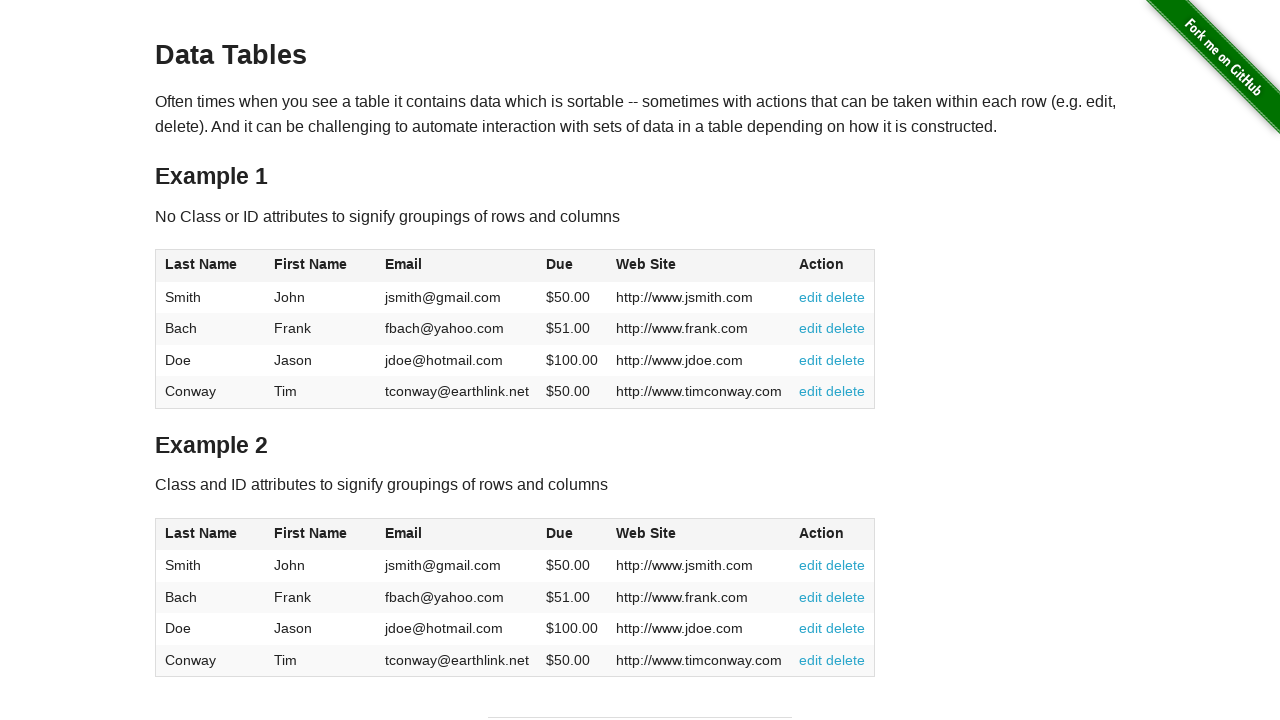

Retrieved cell text: '$50.00'
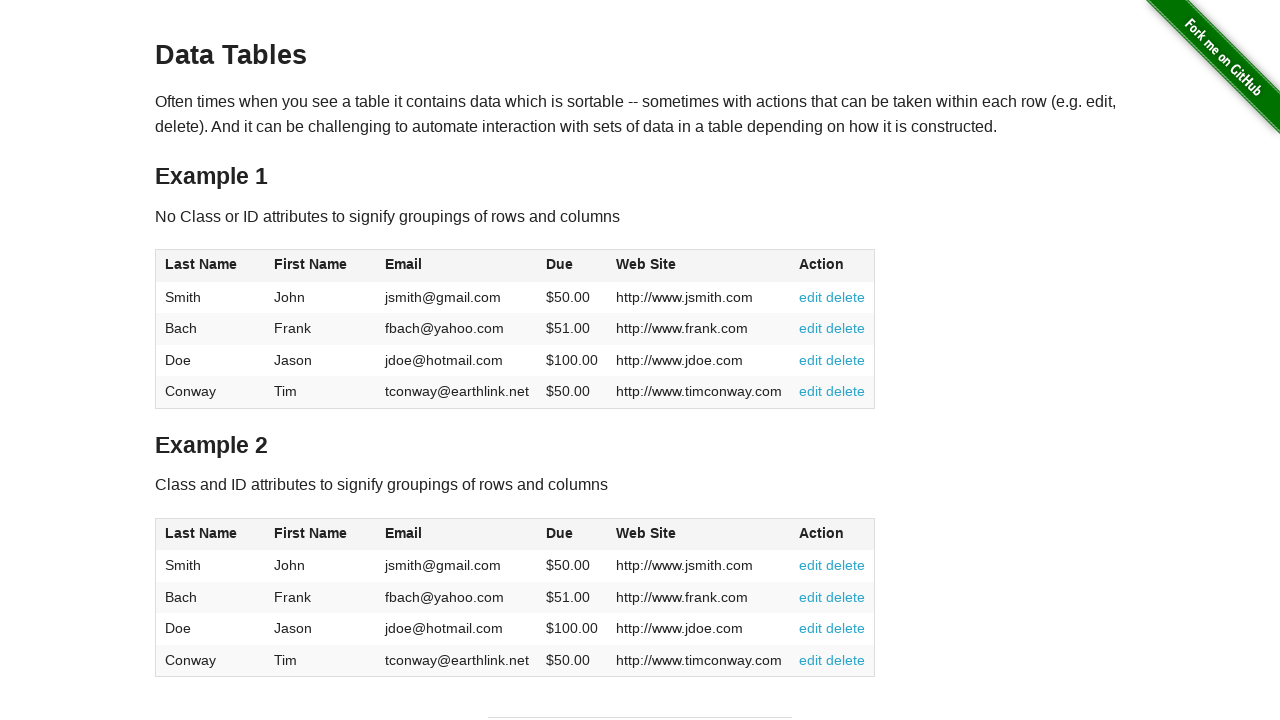

Retrieved cell text: 'http://www.jsmith.com'
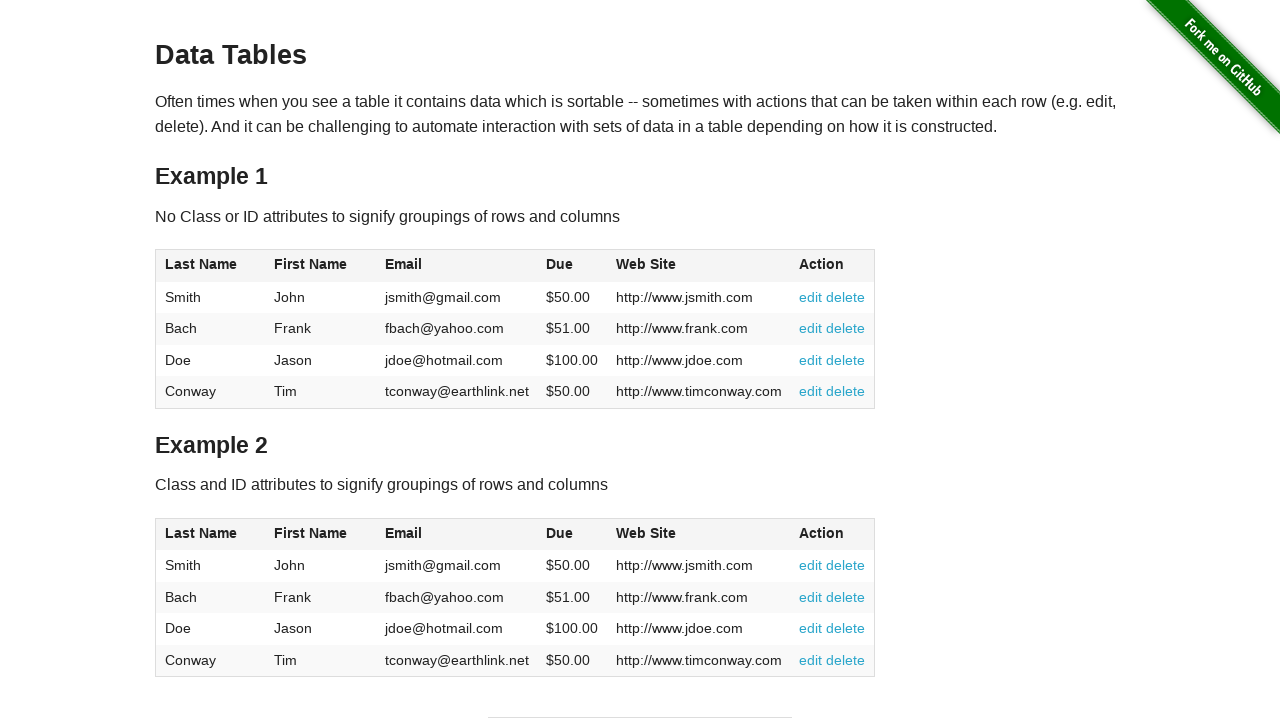

Retrieved cell text: '
          edit
          delete
        '
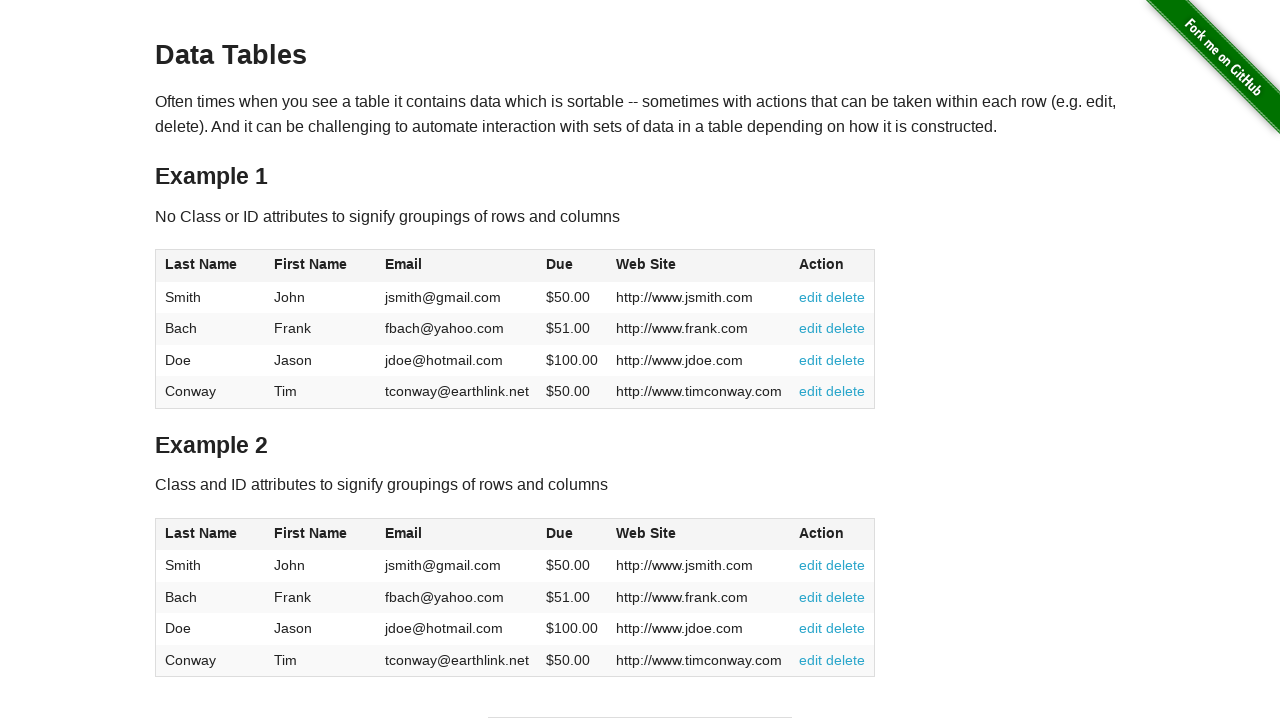

Retrieved cell text: 'Bach'
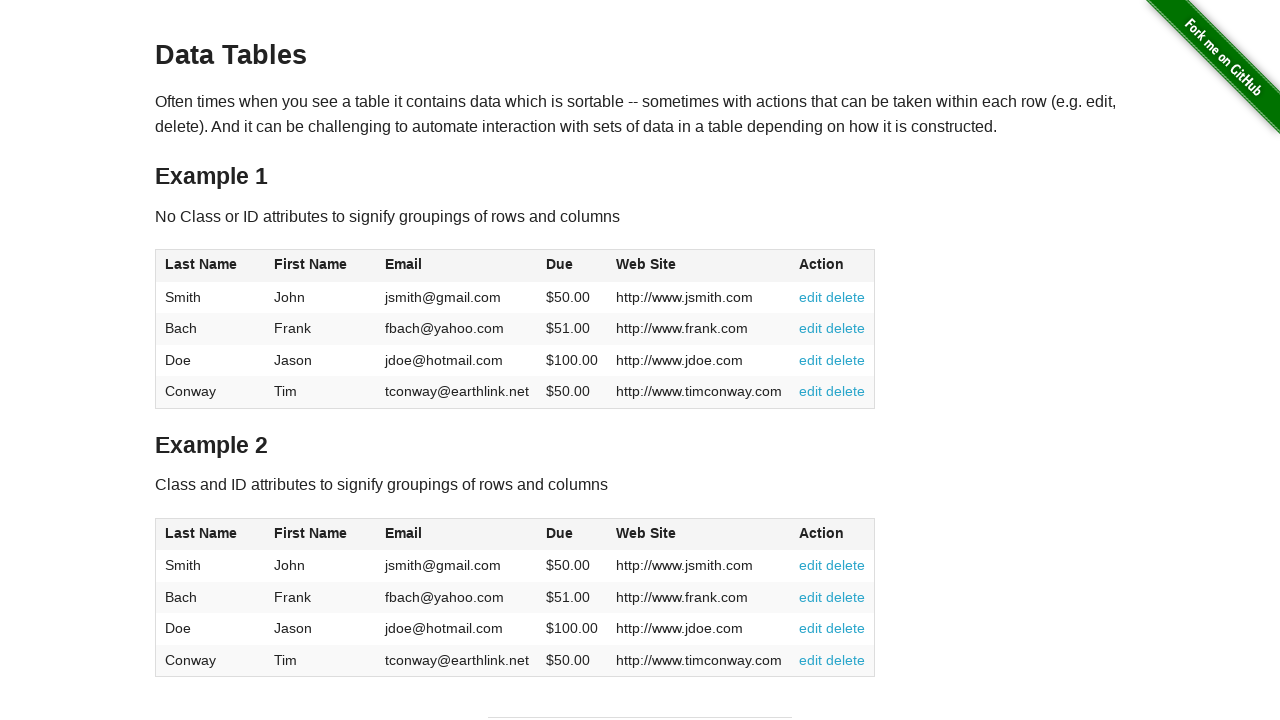

Retrieved cell text: 'Frank'
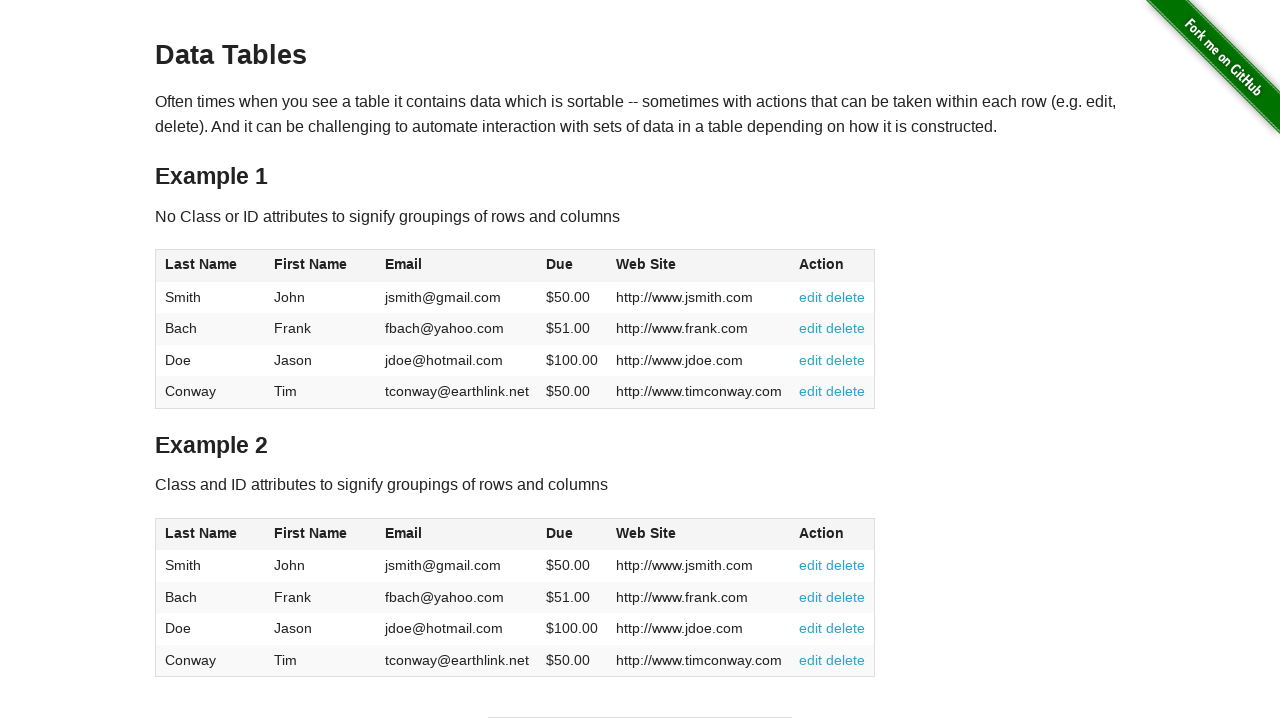

Retrieved cell text: 'fbach@yahoo.com'
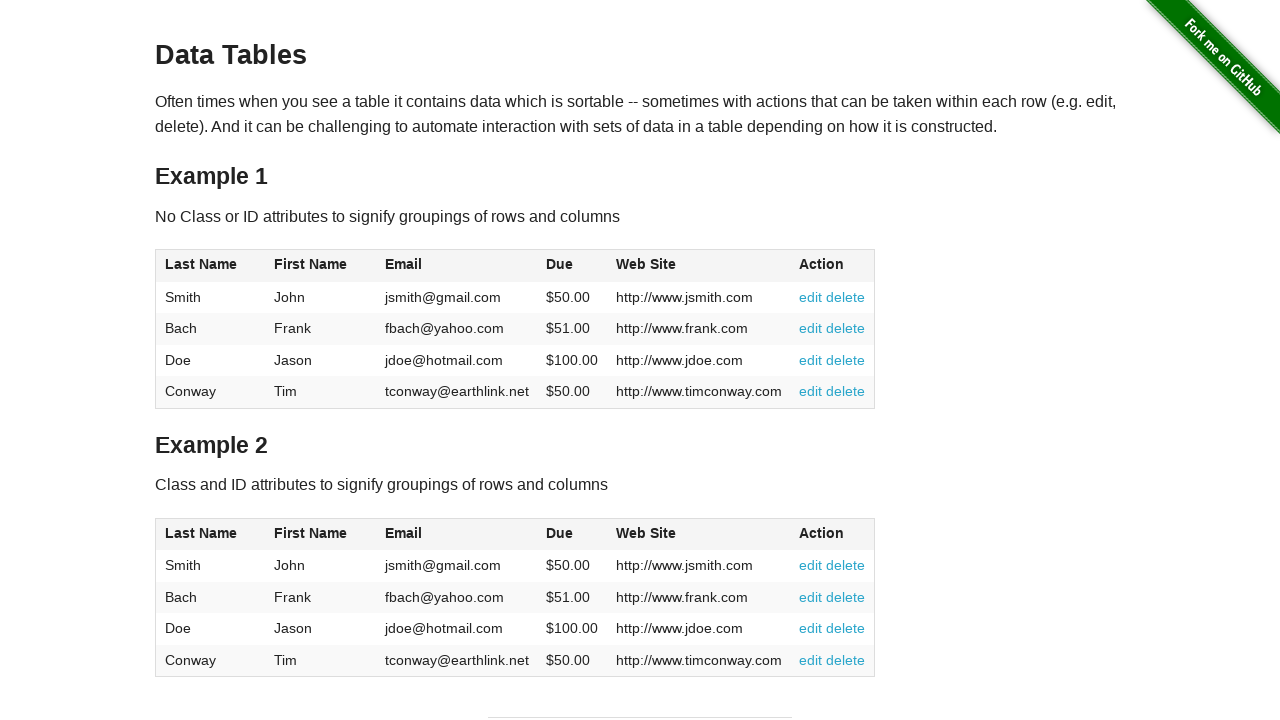

Retrieved cell text: '$51.00'
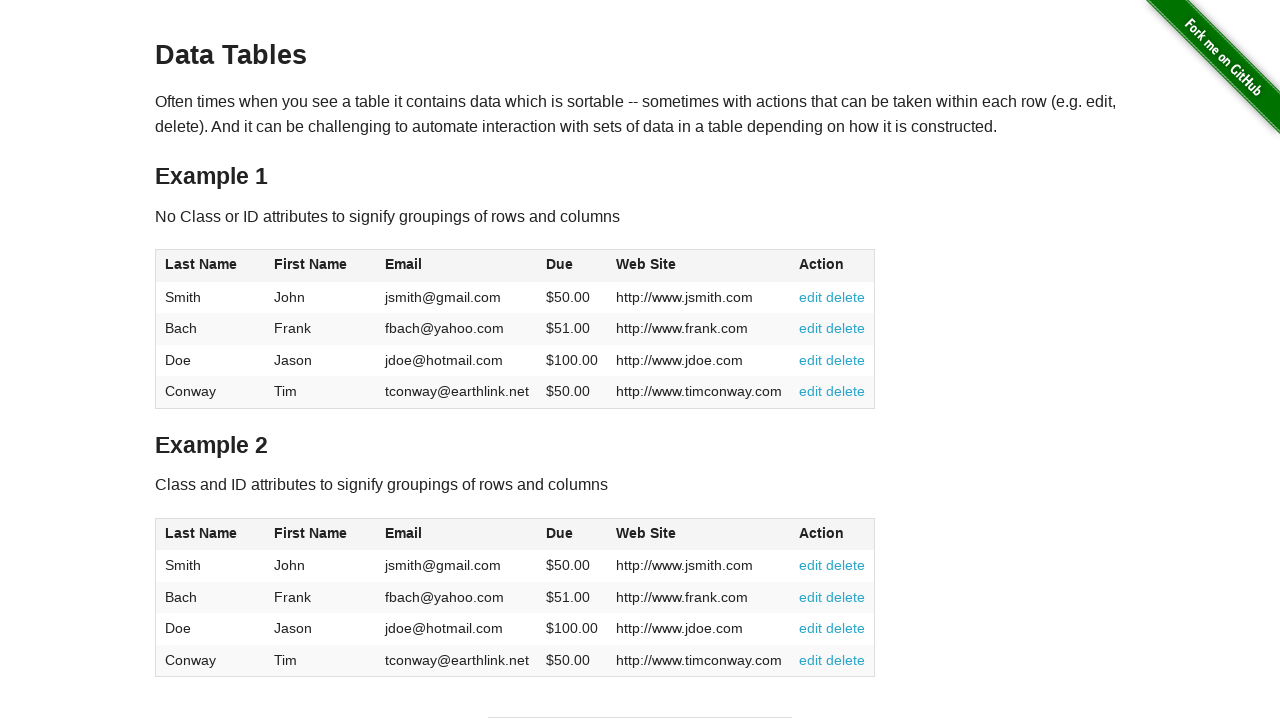

Retrieved cell text: 'http://www.frank.com'
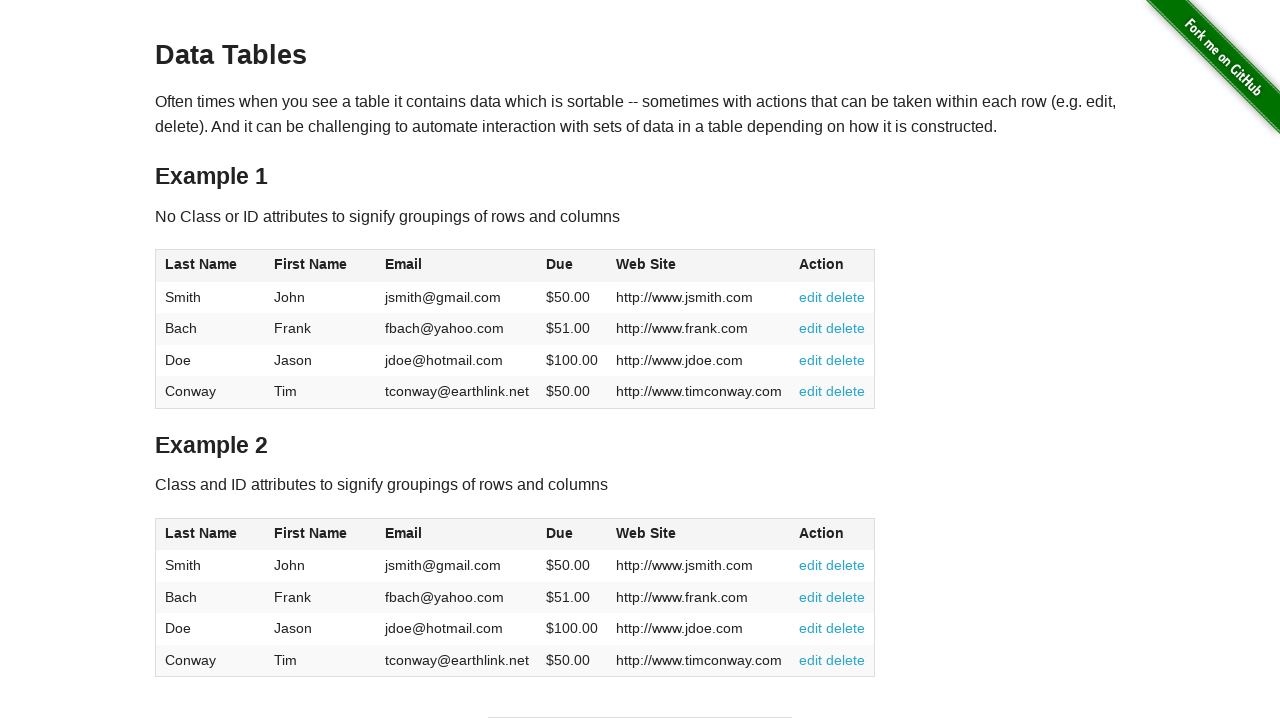

Retrieved cell text: '
          edit
          delete
        '
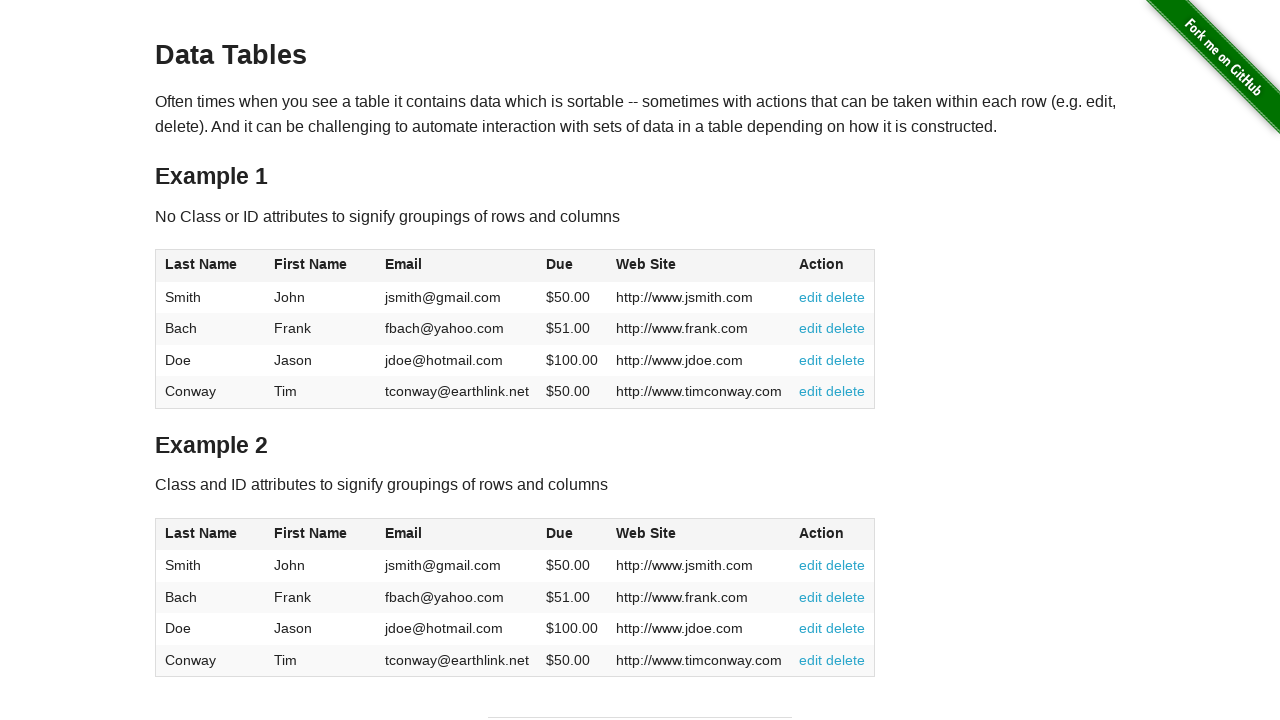

Retrieved cell text: 'Doe'
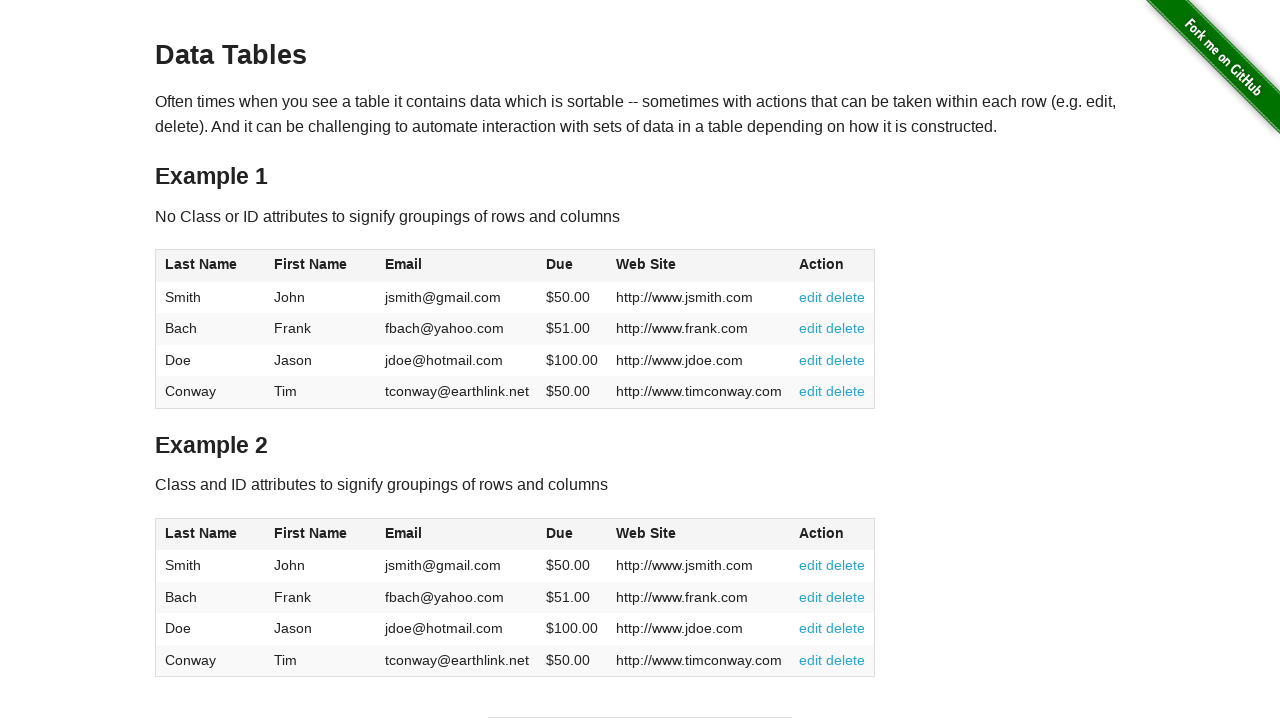

Retrieved cell text: 'Jason'
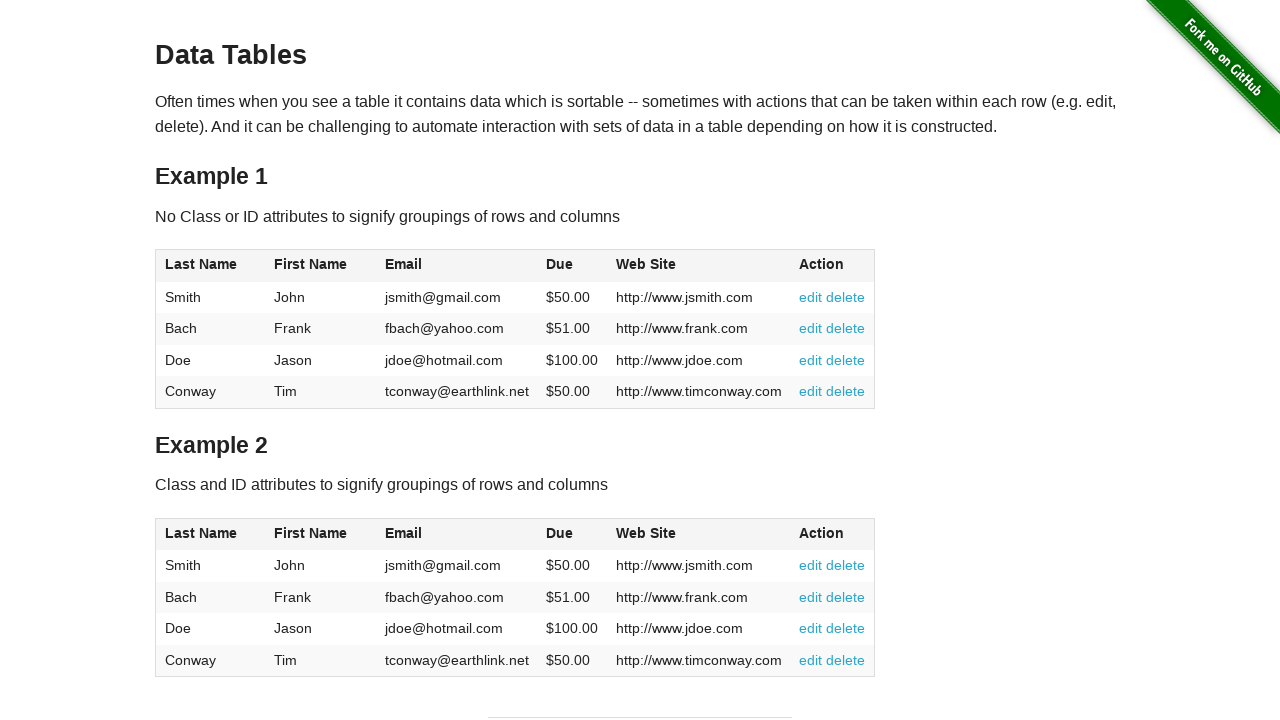

Retrieved cell text: 'jdoe@hotmail.com'
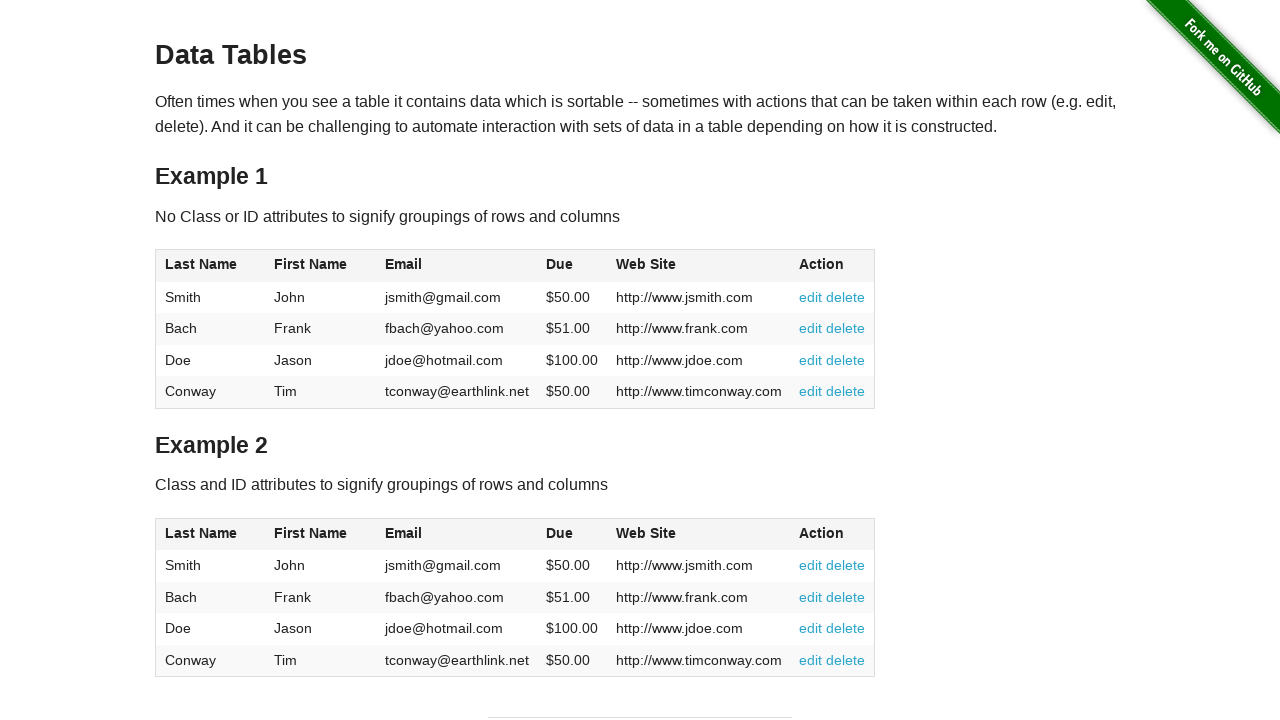

Retrieved cell text: '$100.00'
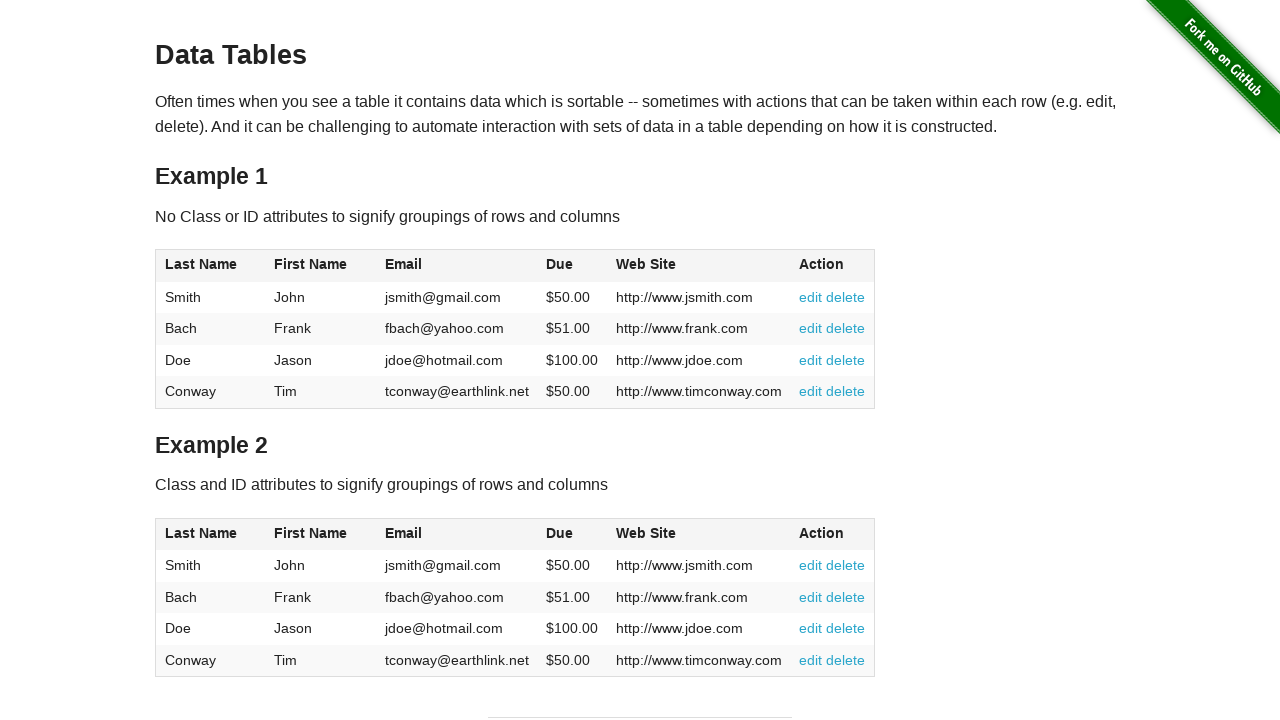

Retrieved cell text: 'http://www.jdoe.com'
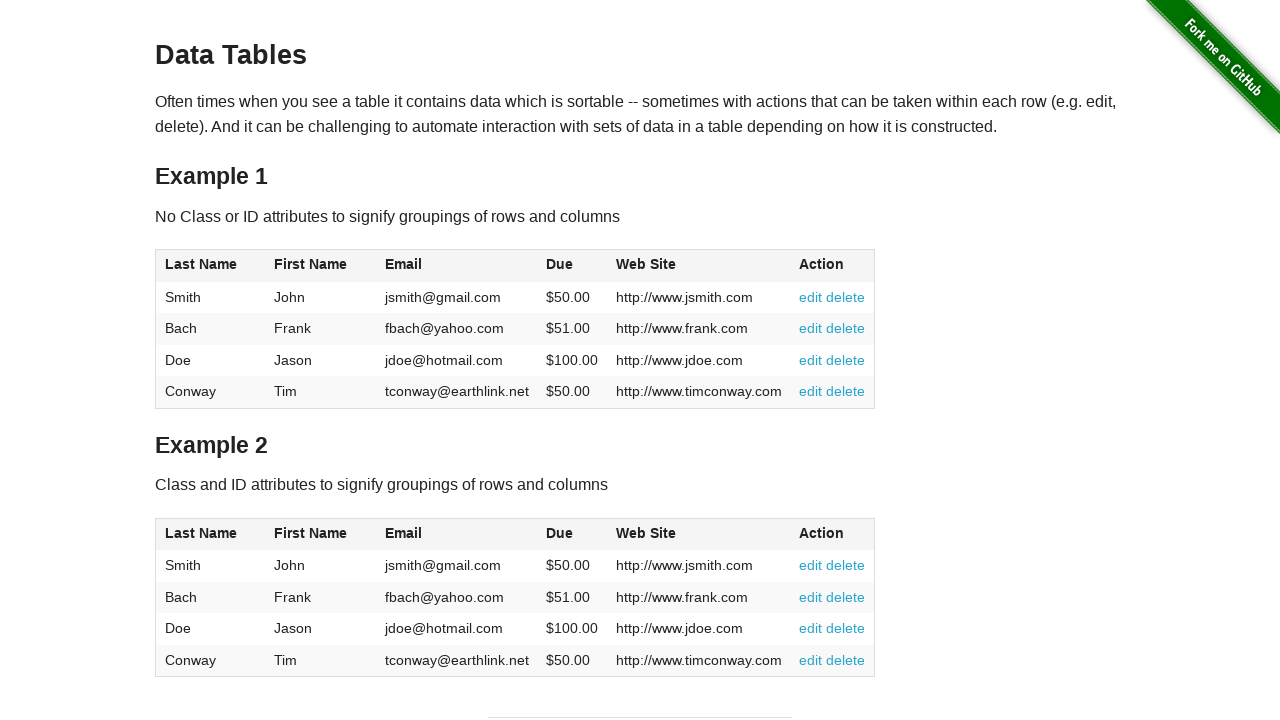

Retrieved cell text: '
          edit
          delete
        '
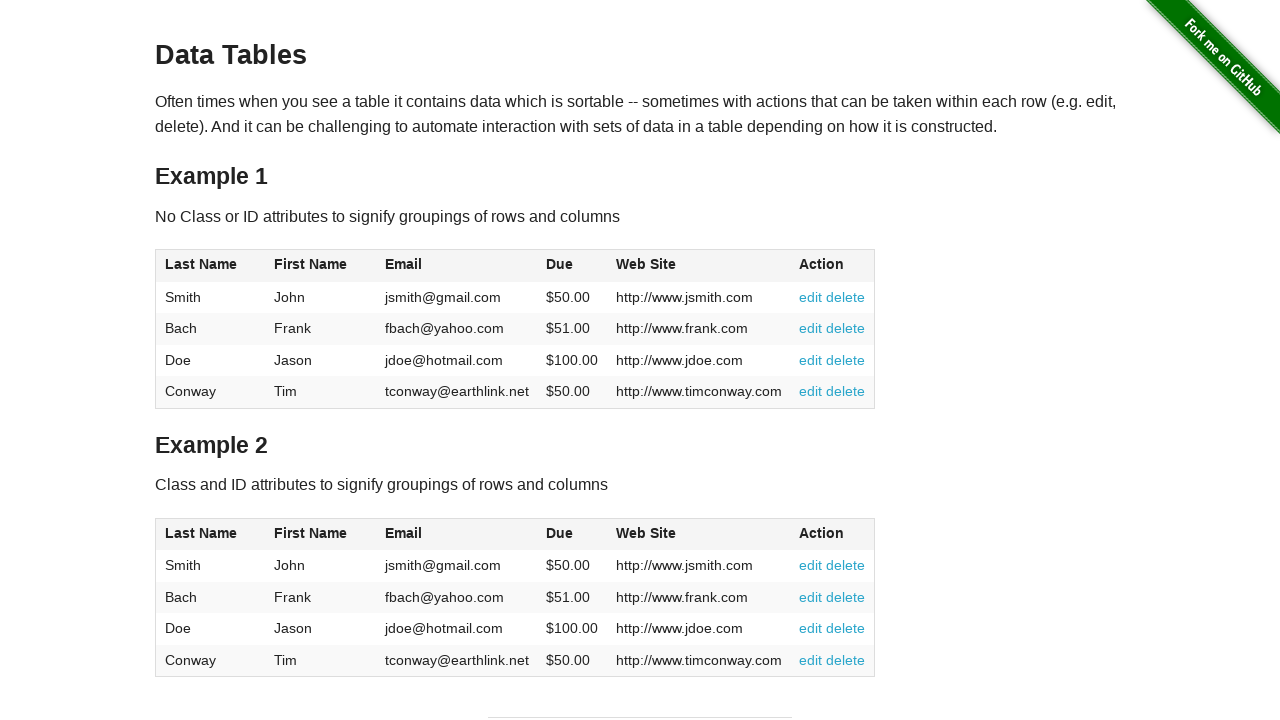

Retrieved cell text: 'Conway'
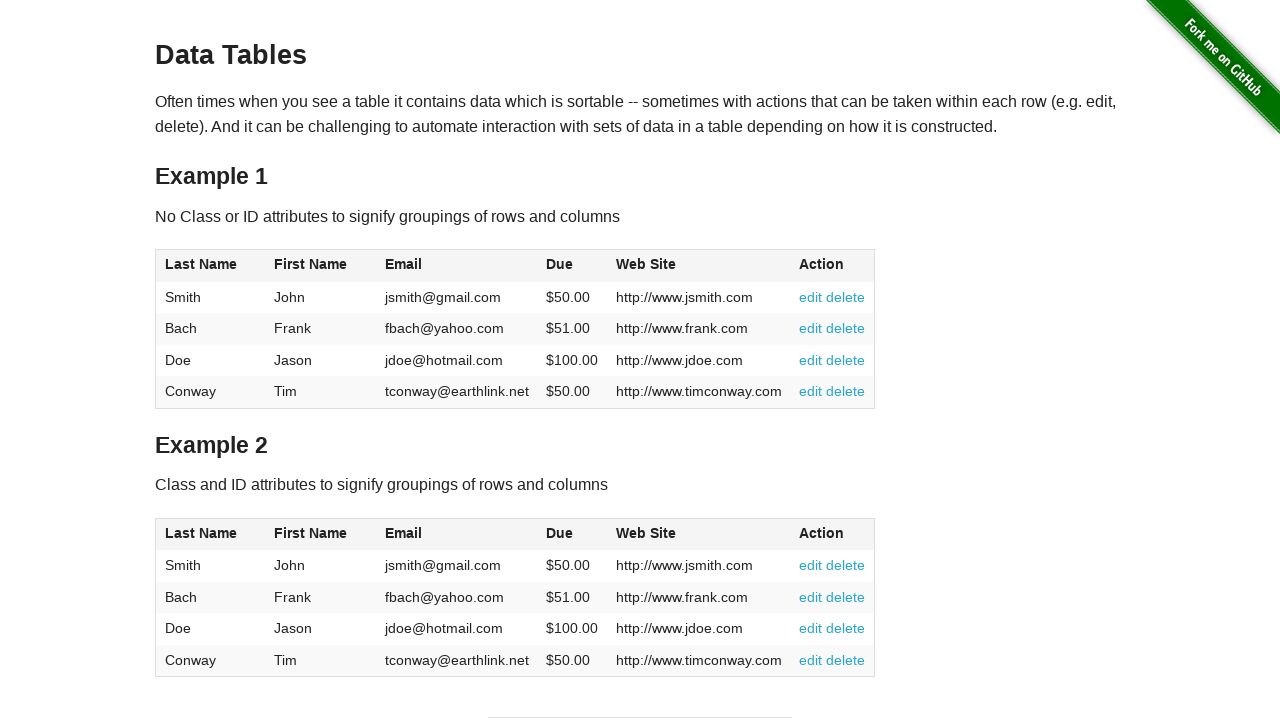

Retrieved cell text: 'Tim'
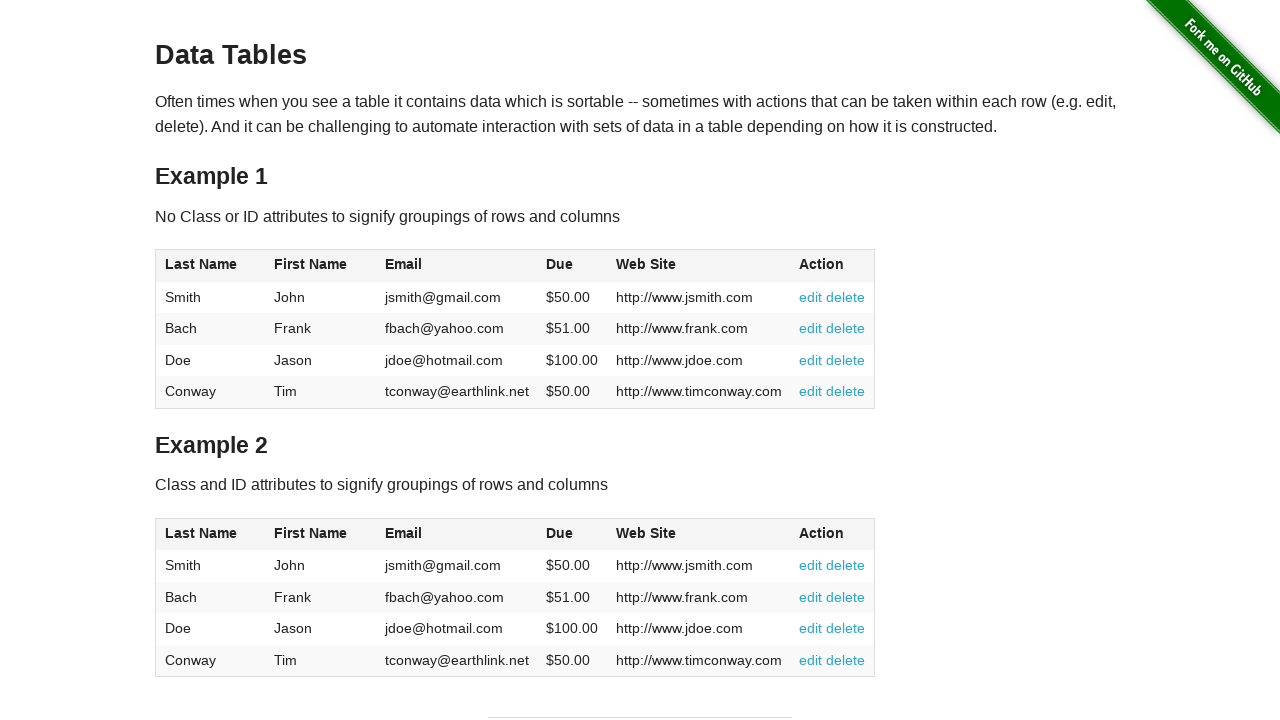

Retrieved cell text: 'tconway@earthlink.net'
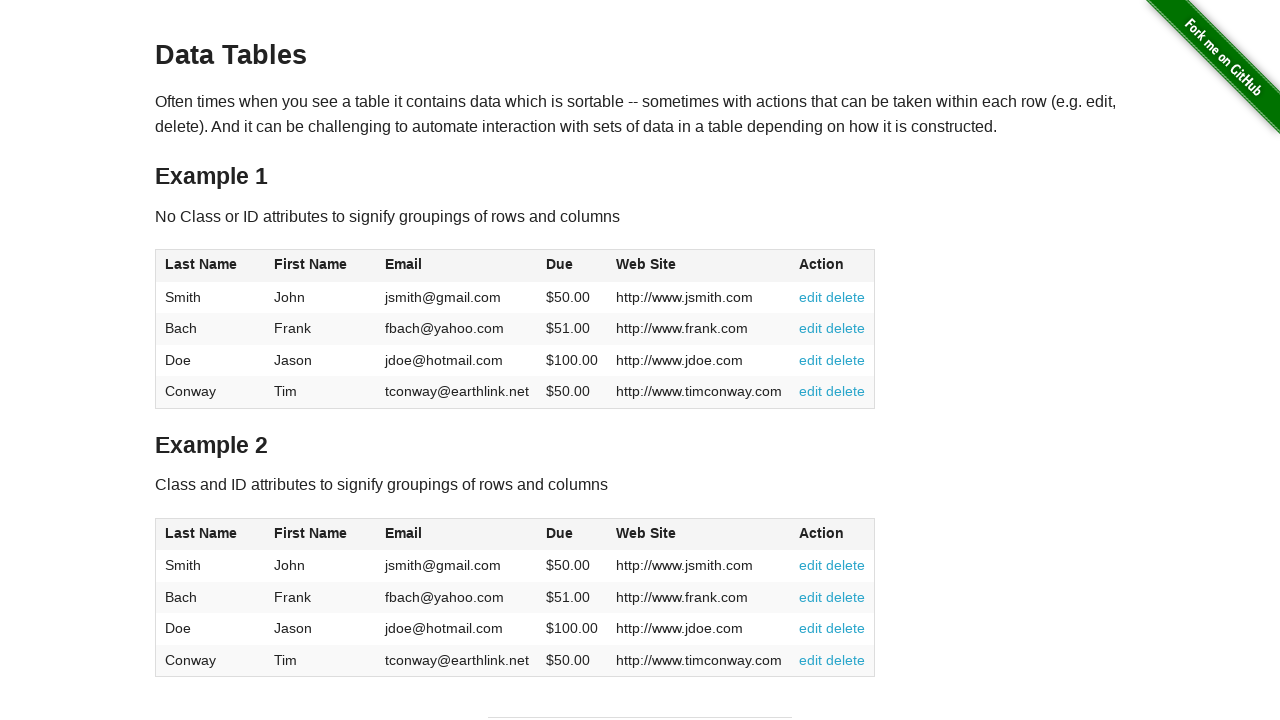

Retrieved cell text: '$50.00'
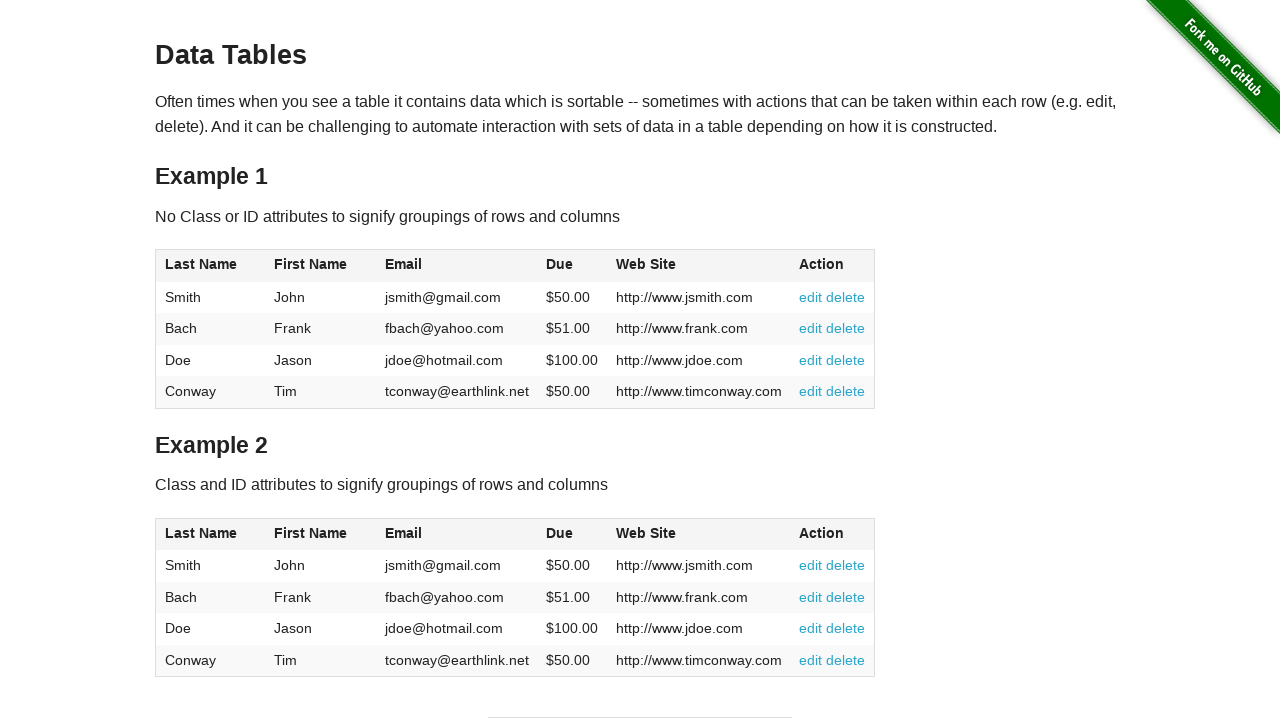

Retrieved cell text: 'http://www.timconway.com'
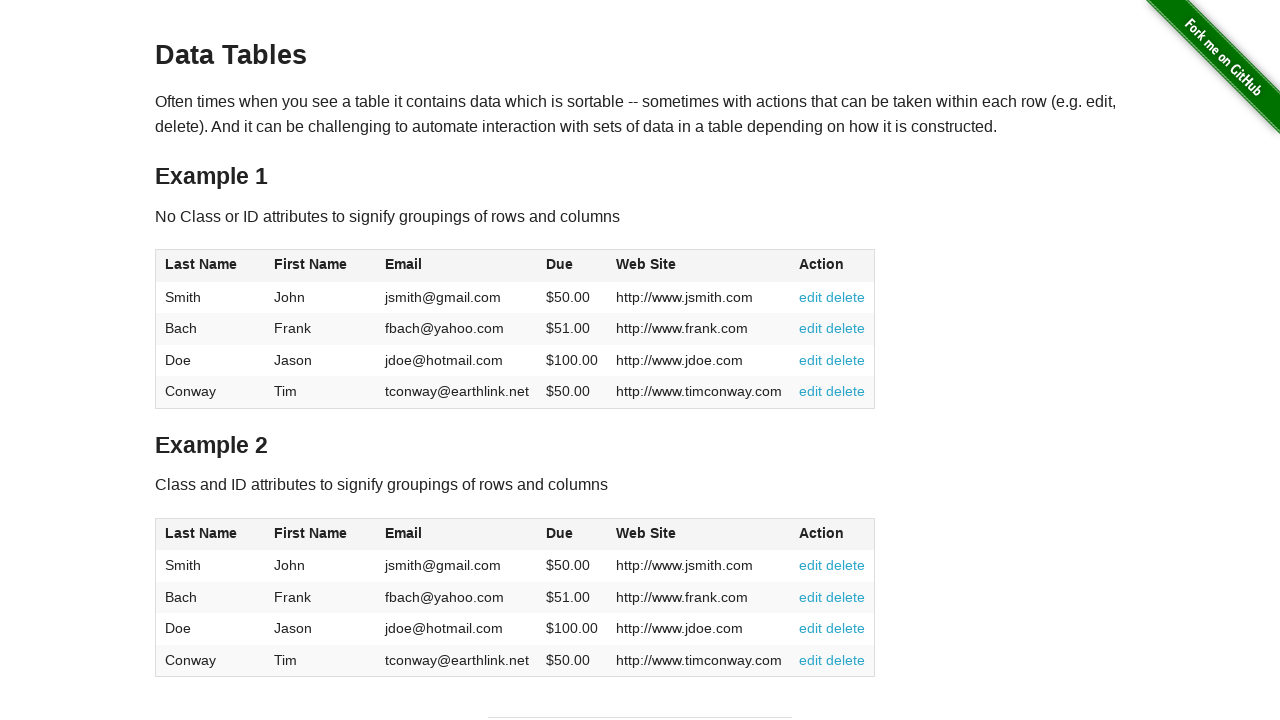

Retrieved cell text: '
          edit
          delete
        '
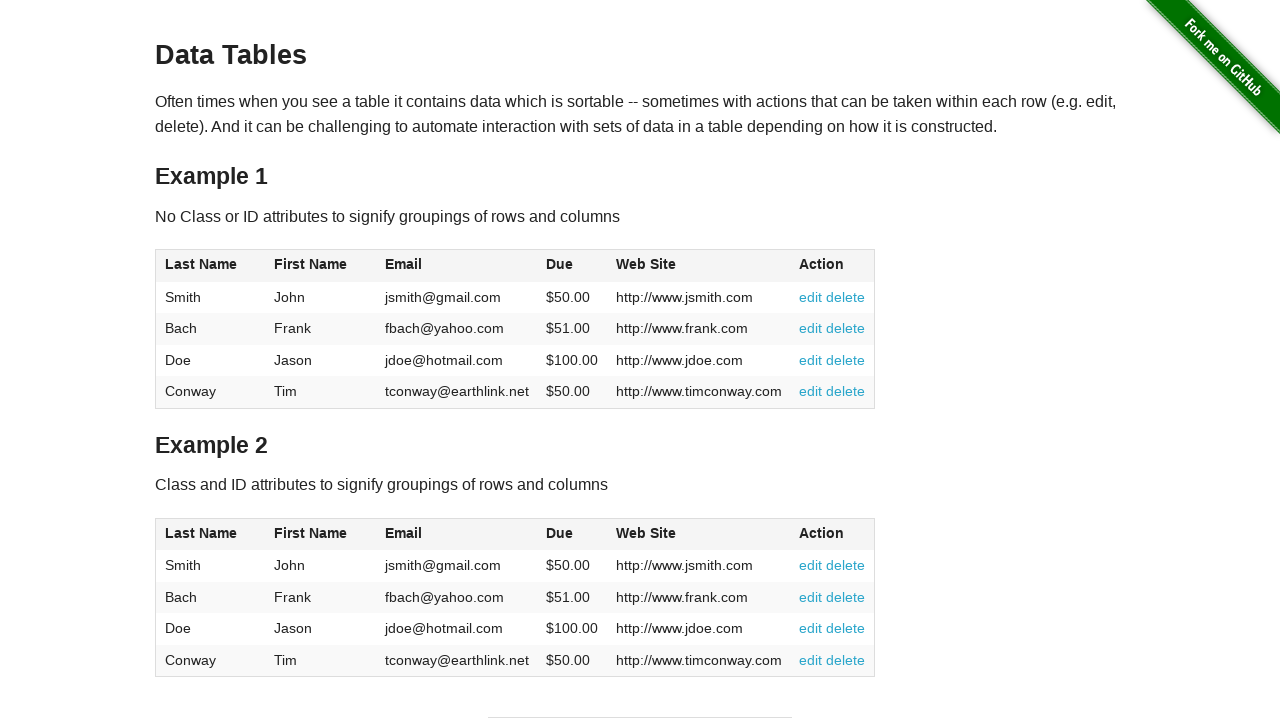

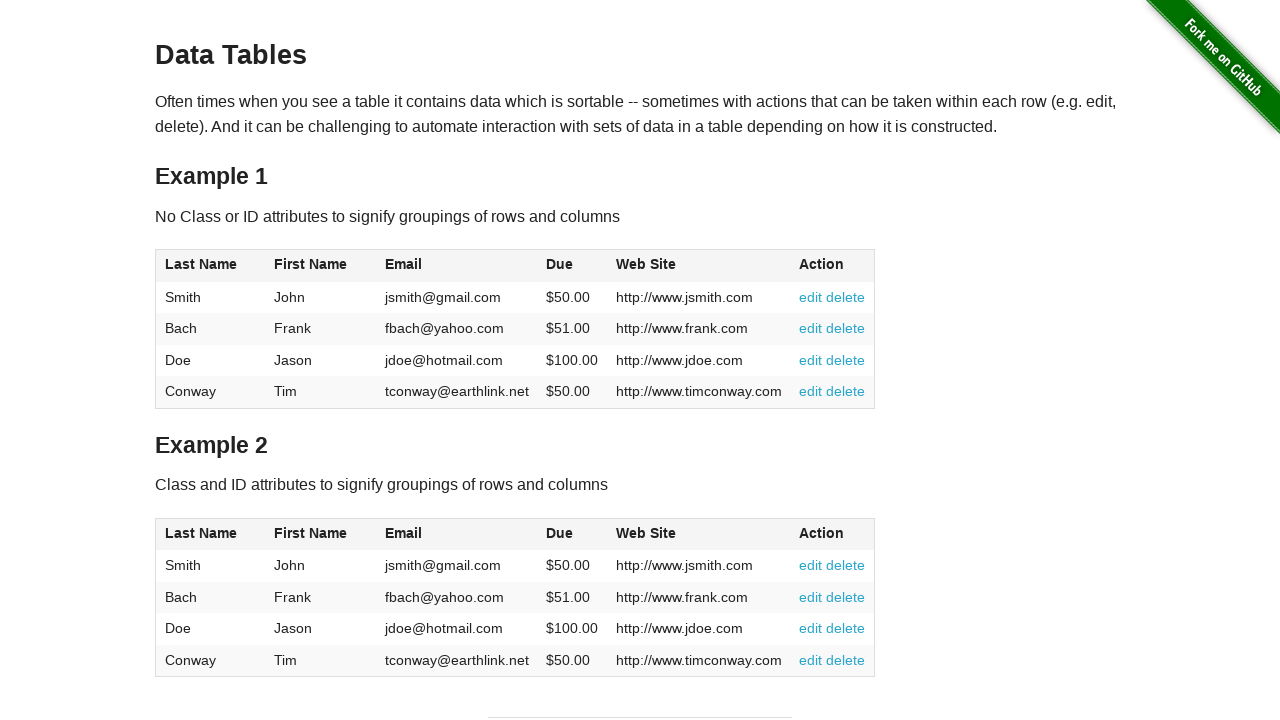